Draws a diagonal line going up and right on the DotDrawer canvas by alternating up and right arrow key presses

Starting URL: https://msbundles.github.io/DotDrawer/

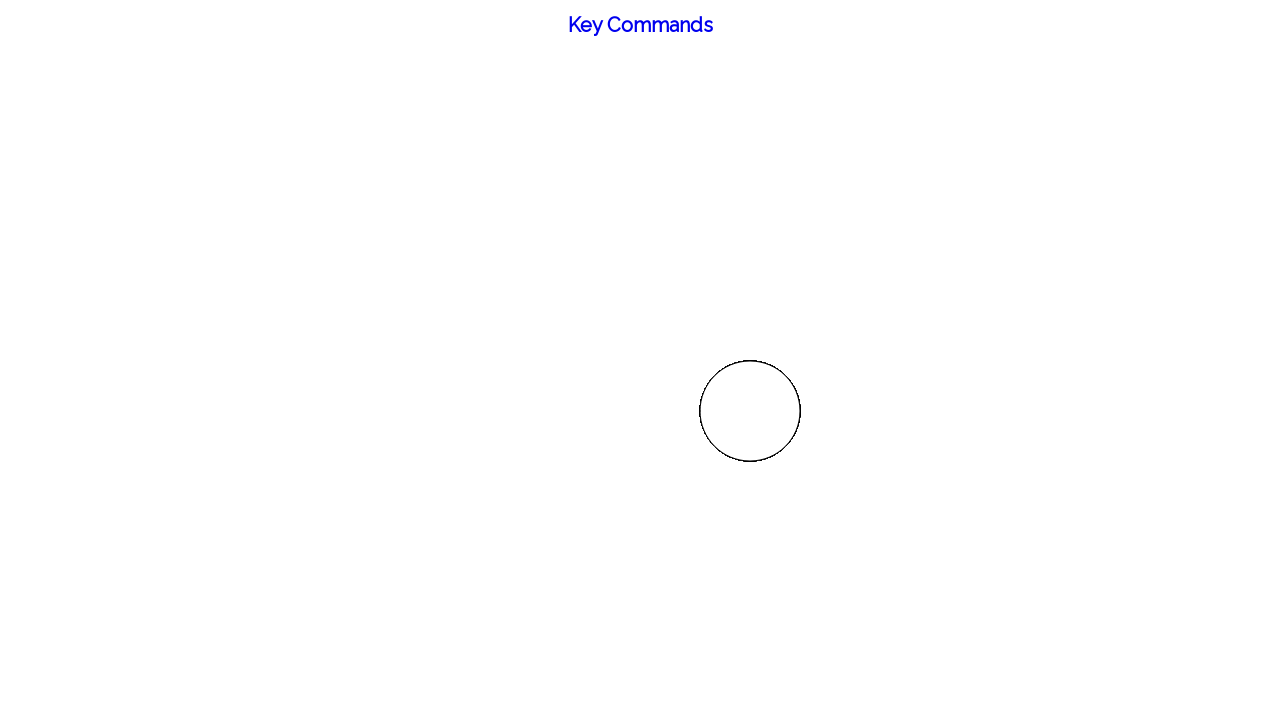

Clicked on canvas body to focus it at (640, 360) on body
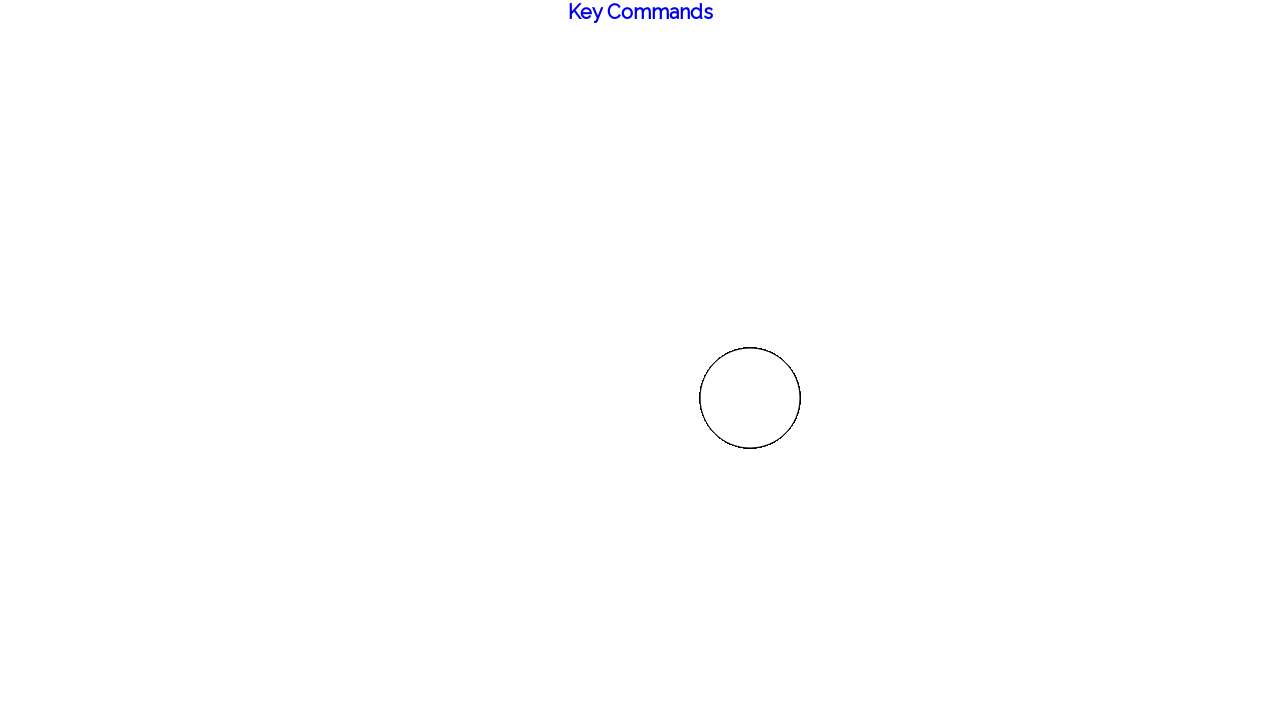

Pressed 'w' key to adjust spacing
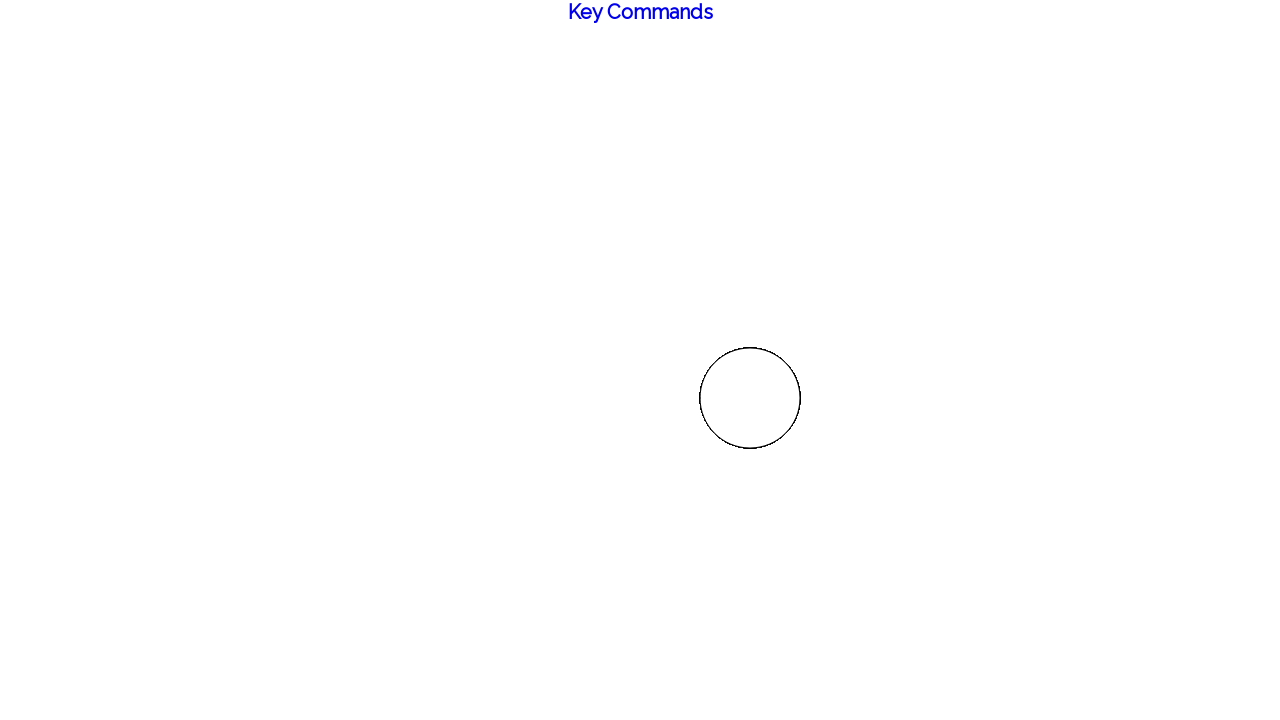

Waited 200ms after spacing adjustment
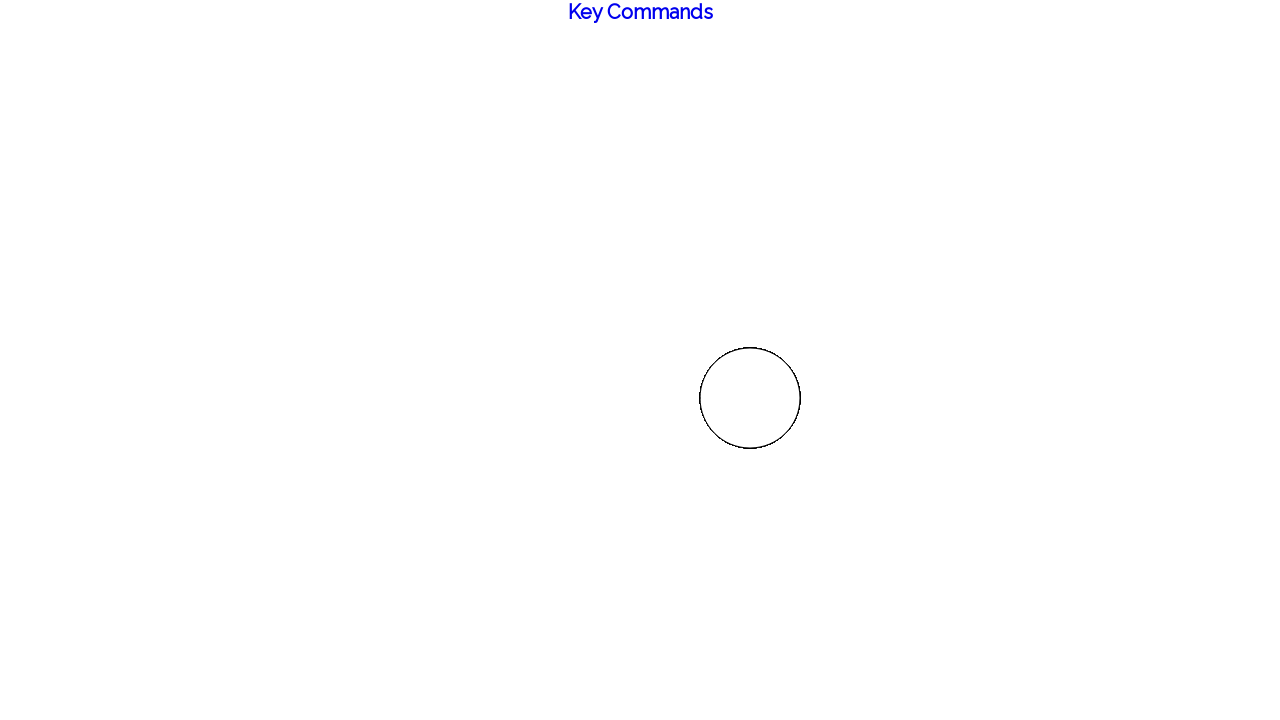

Pressed 'w' key to adjust spacing
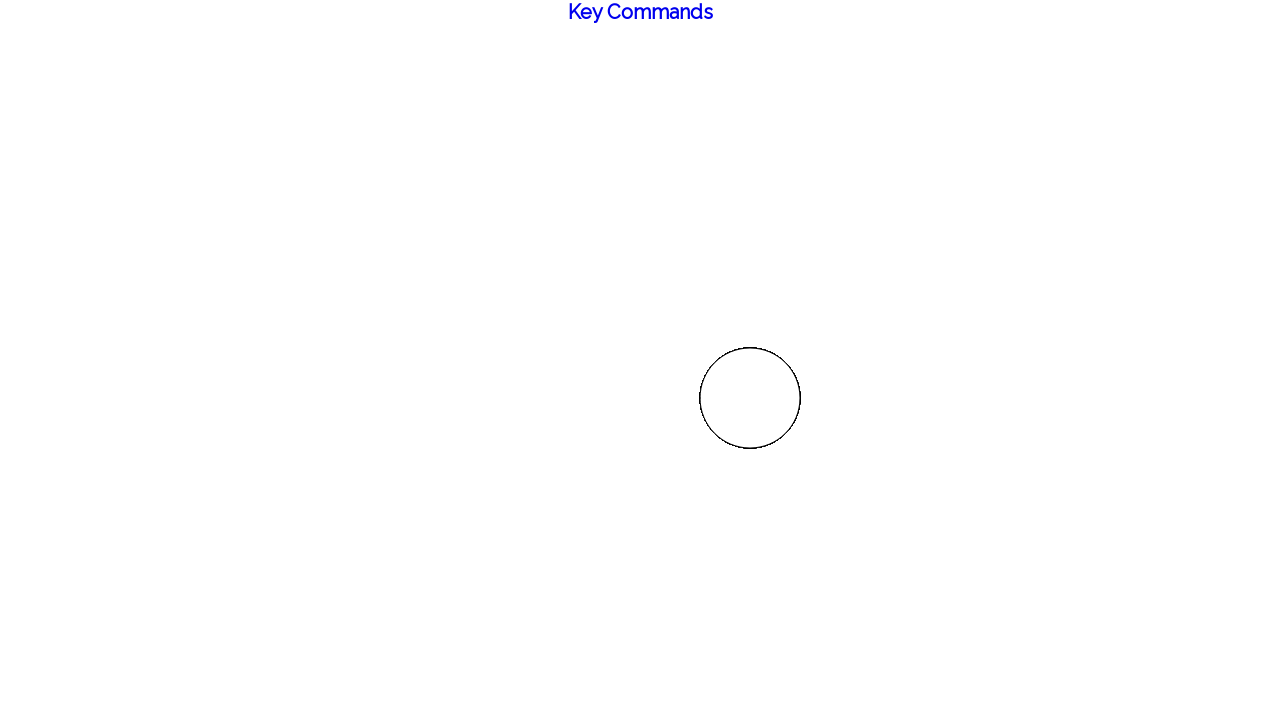

Waited 200ms after spacing adjustment
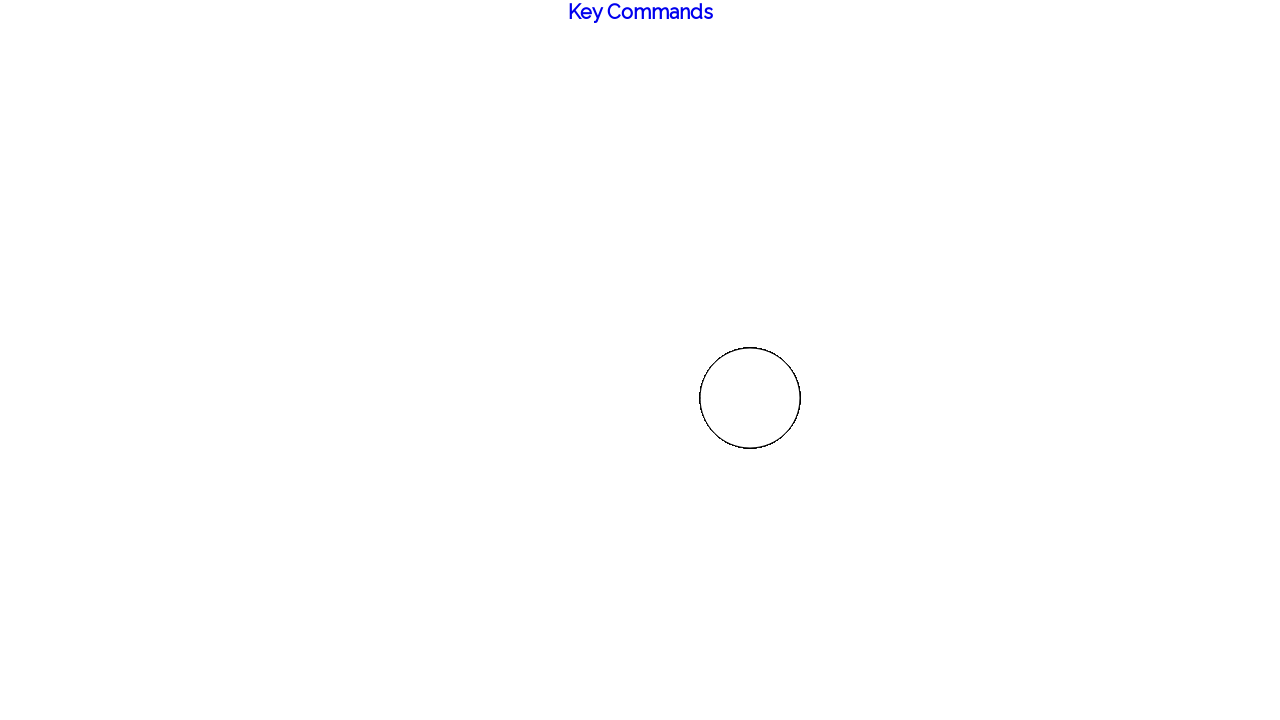

Pressed 'w' key to adjust spacing
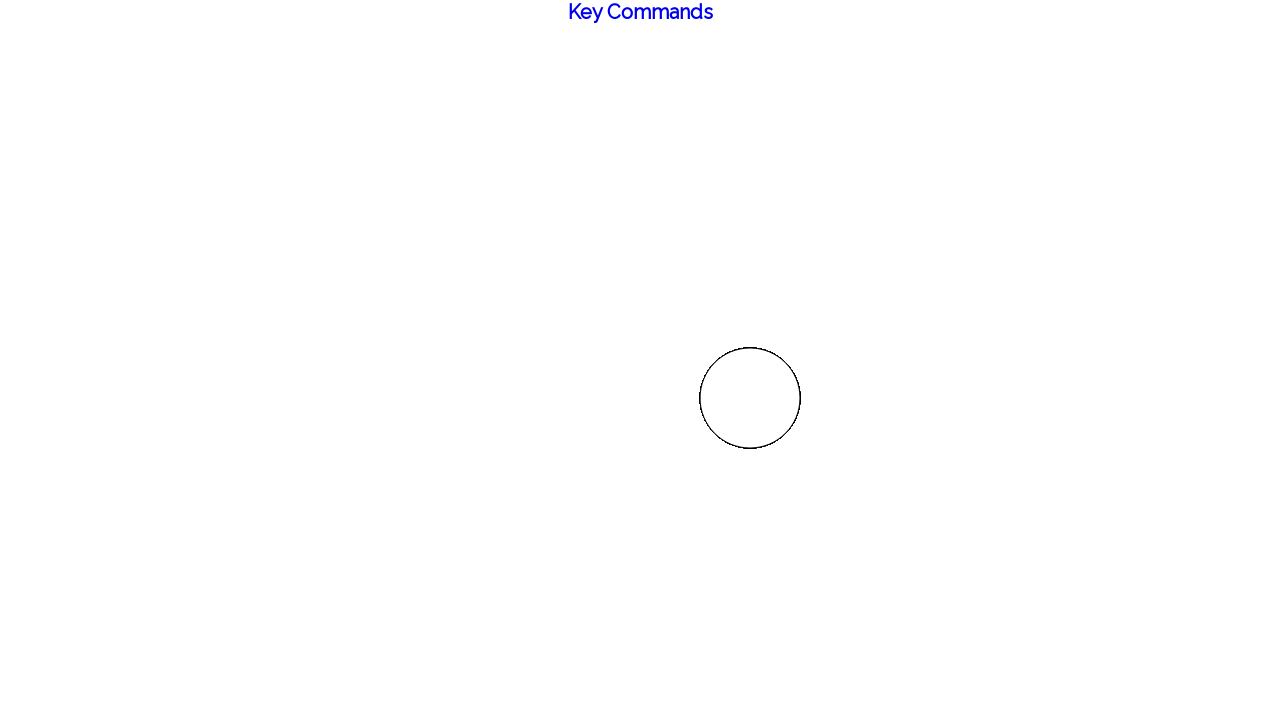

Waited 200ms after spacing adjustment
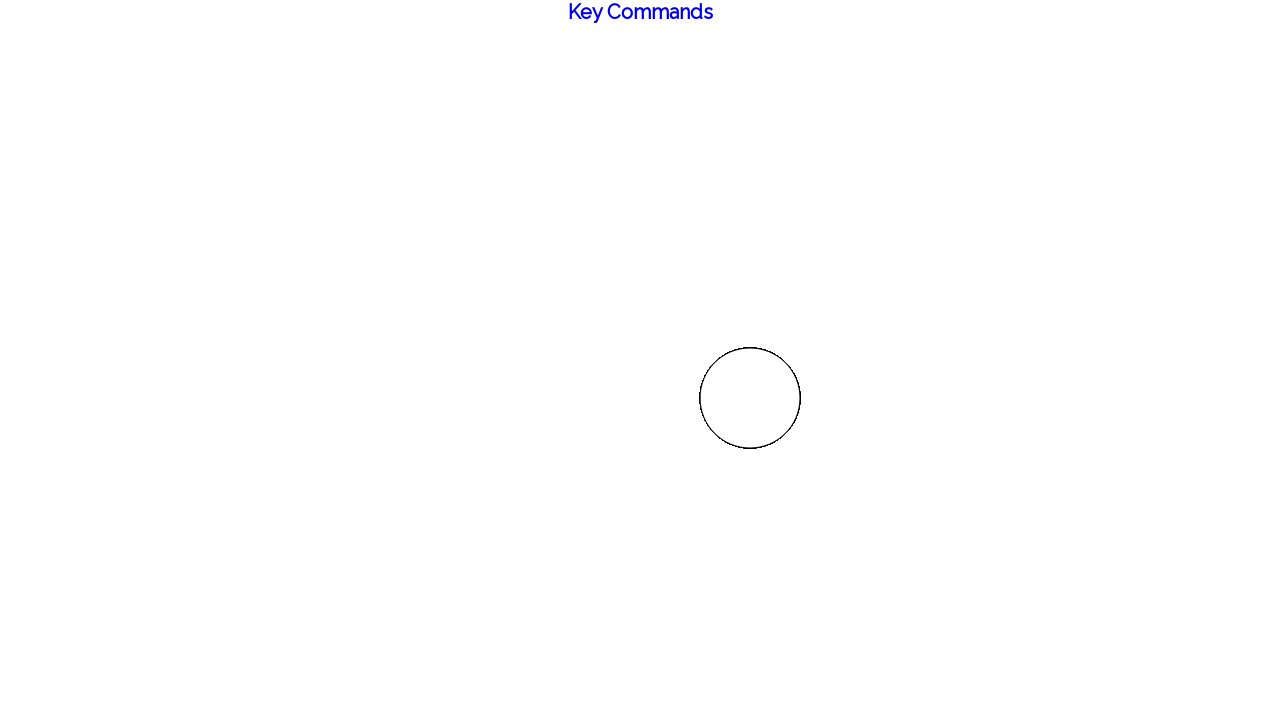

Pressed 'w' key to adjust spacing
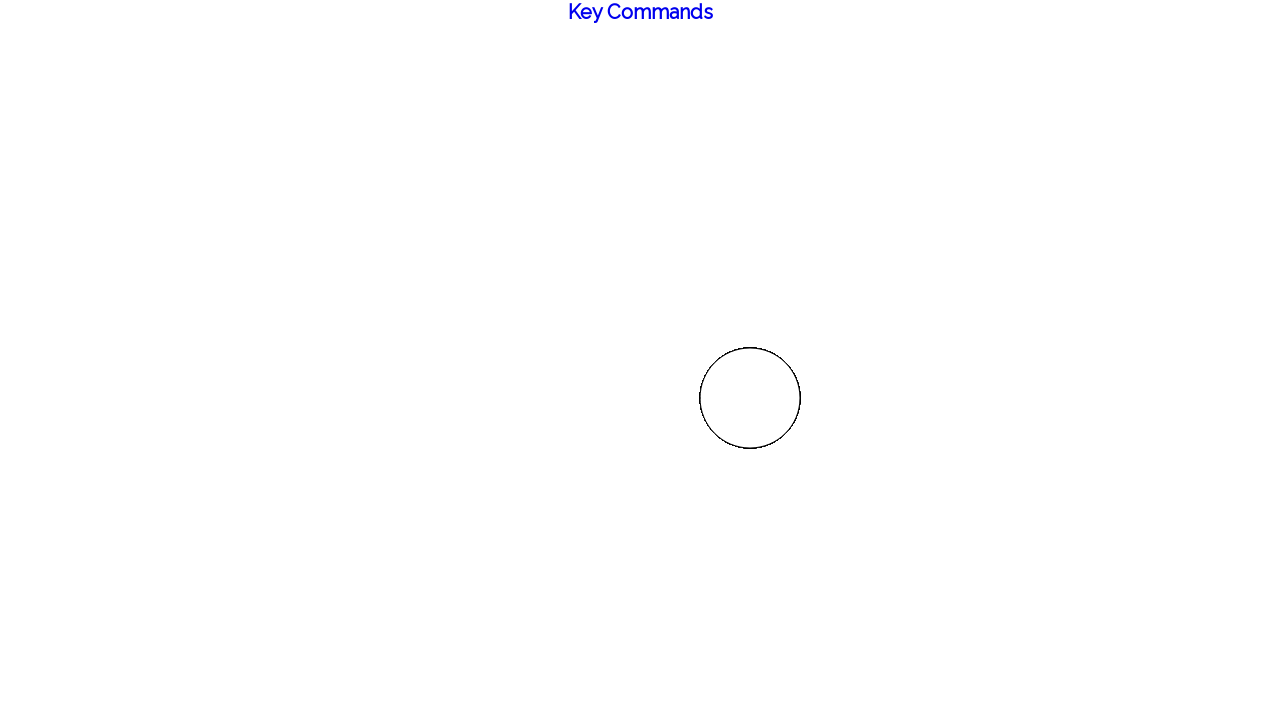

Waited 200ms after spacing adjustment
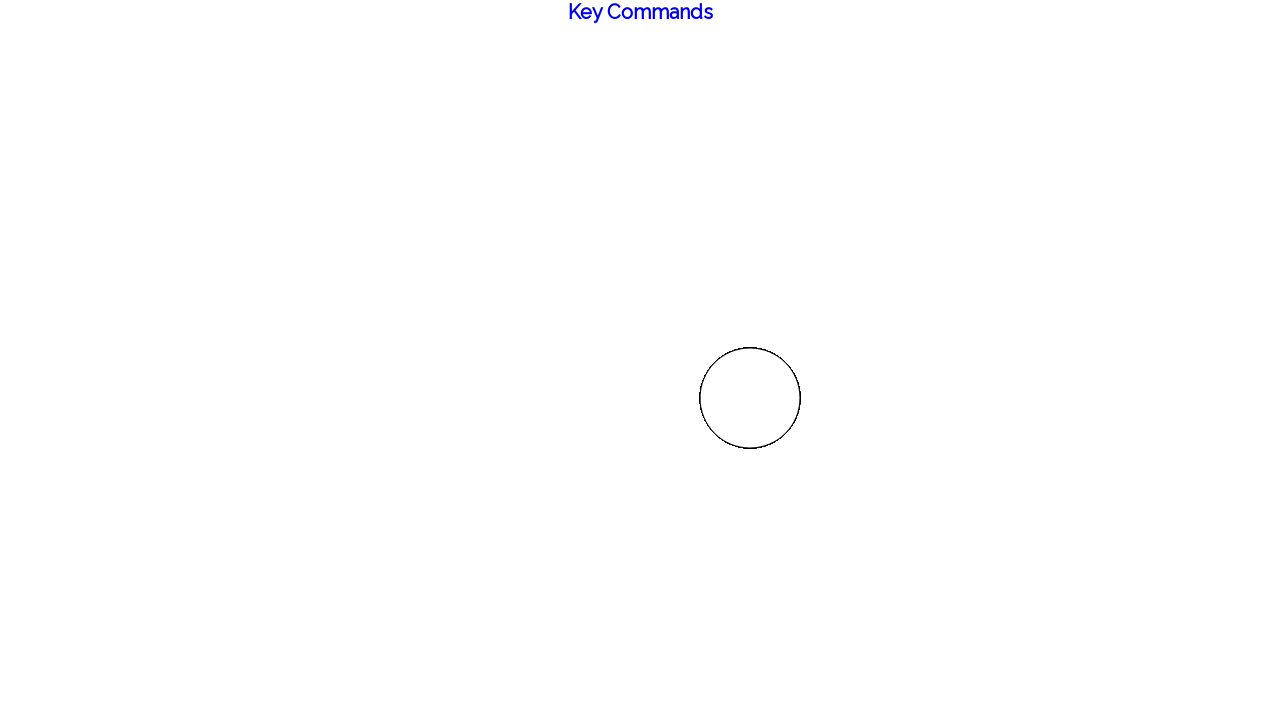

Pressed ArrowUp to move cursor up
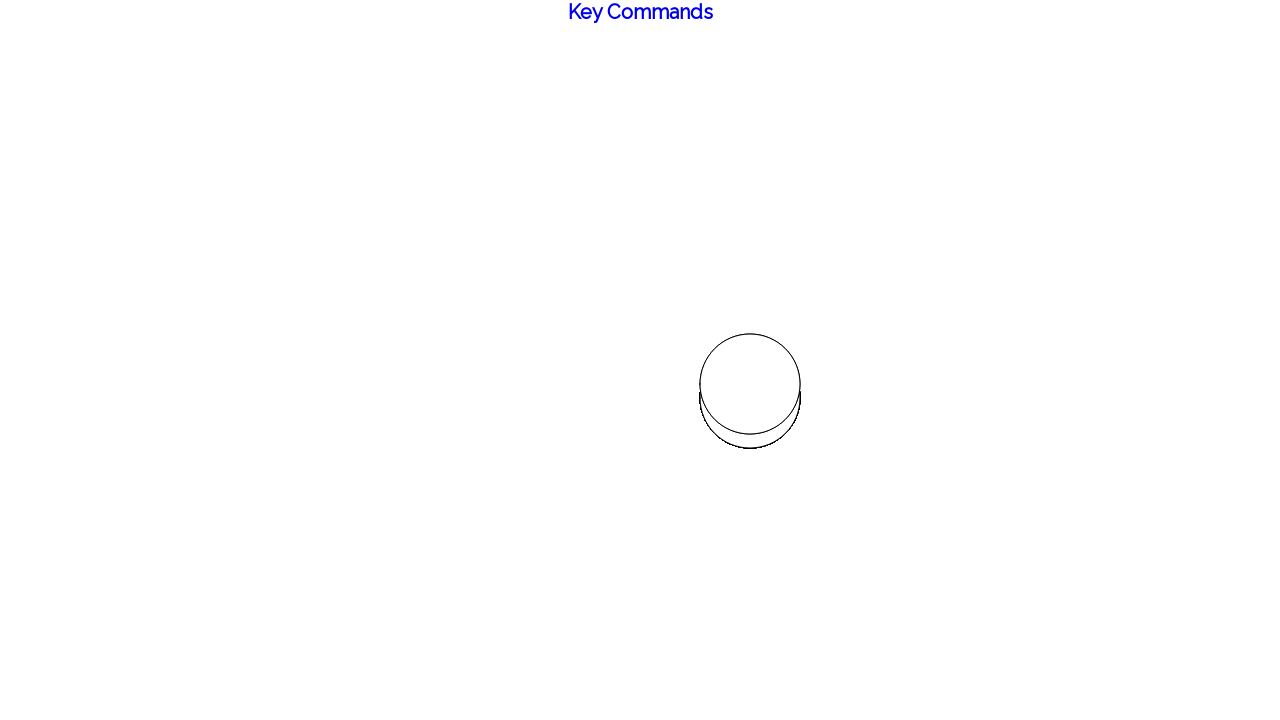

Waited 200ms after moving up
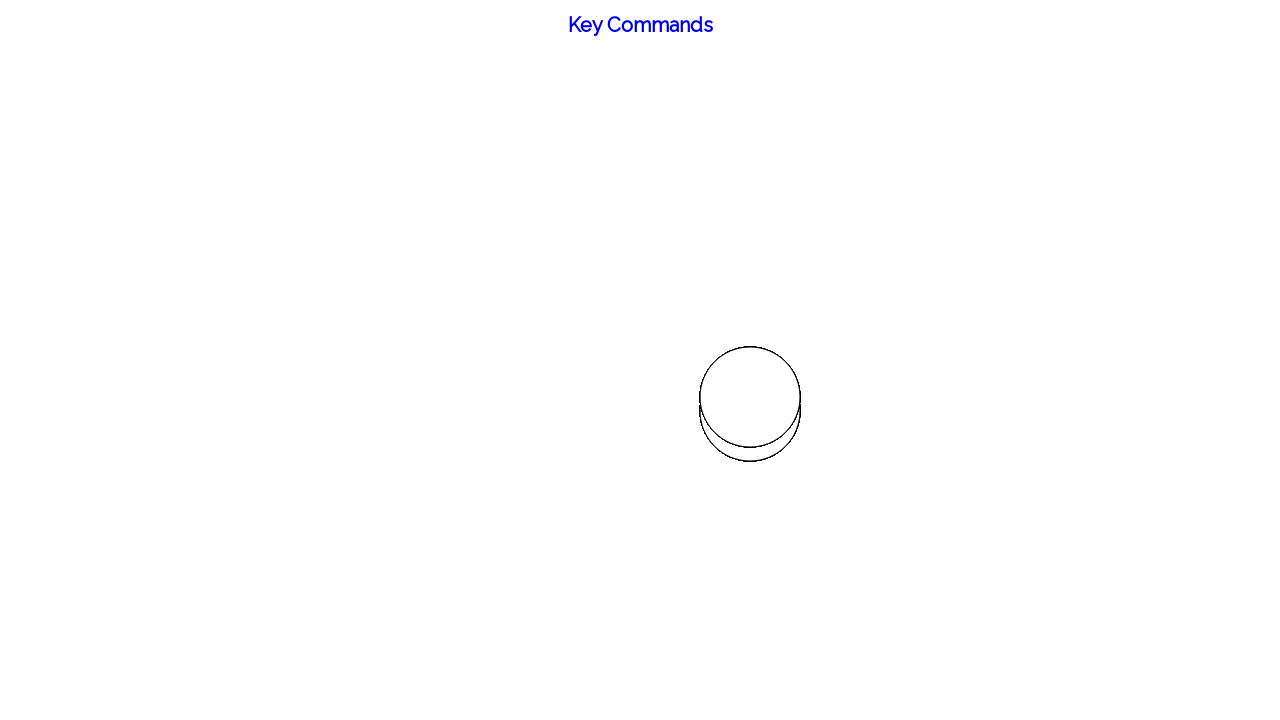

Pressed ArrowRight to move cursor right
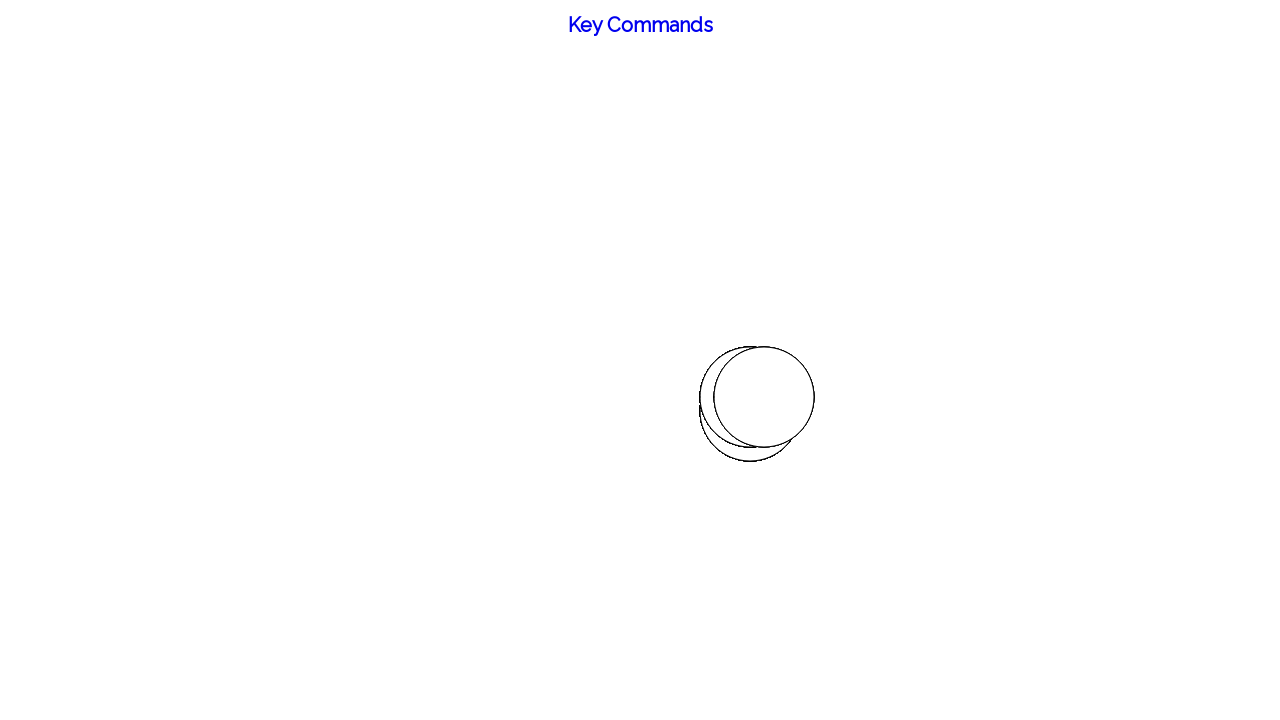

Waited 100ms after moving right
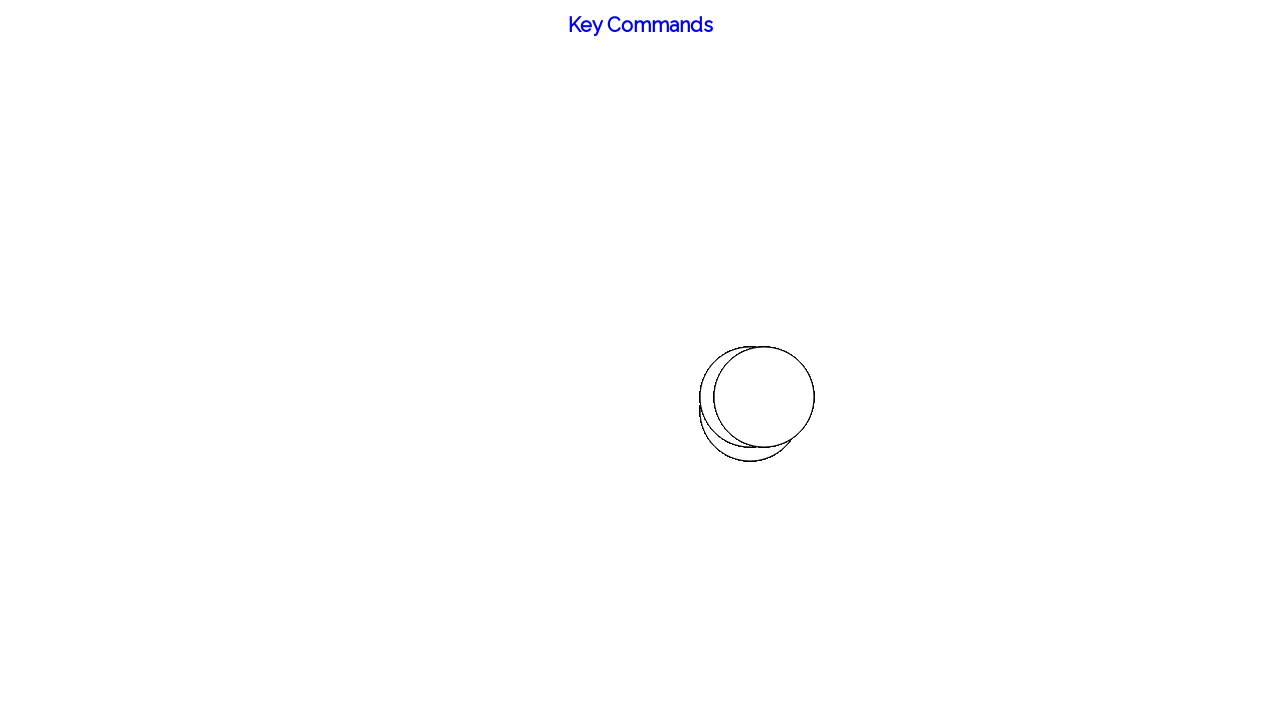

Pressed ArrowUp to move cursor up
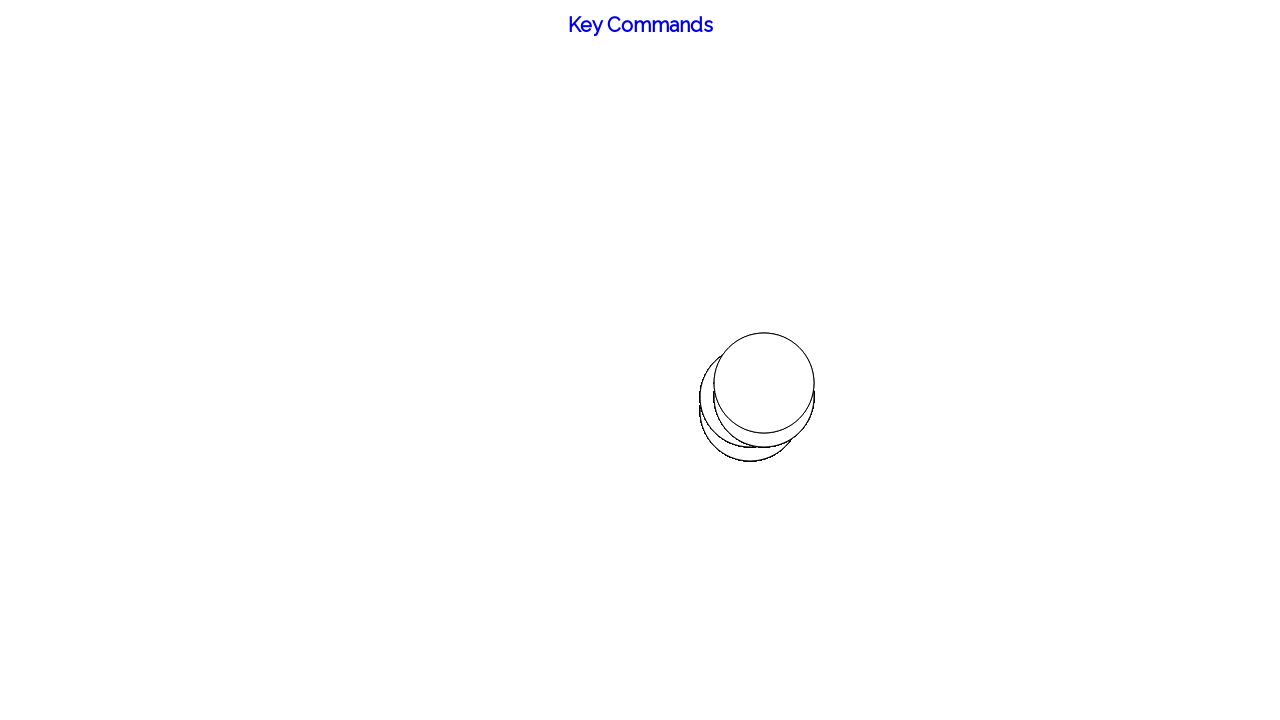

Waited 200ms after moving up
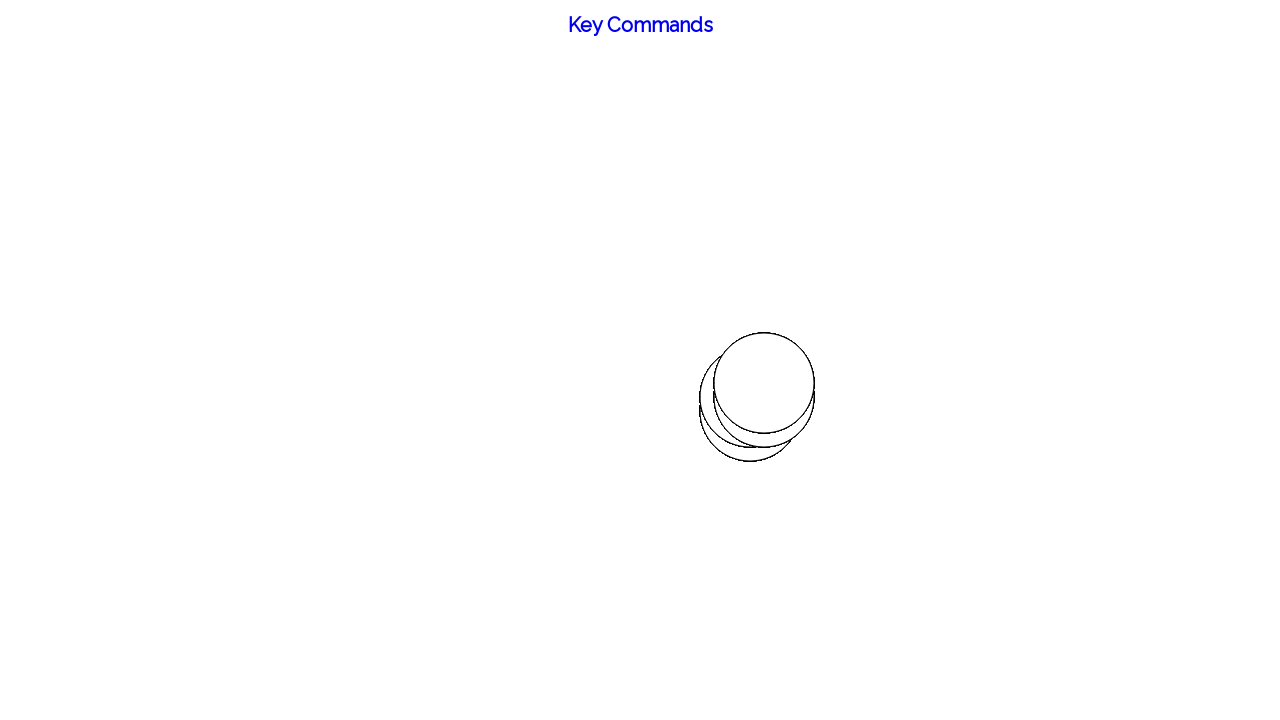

Pressed ArrowRight to move cursor right
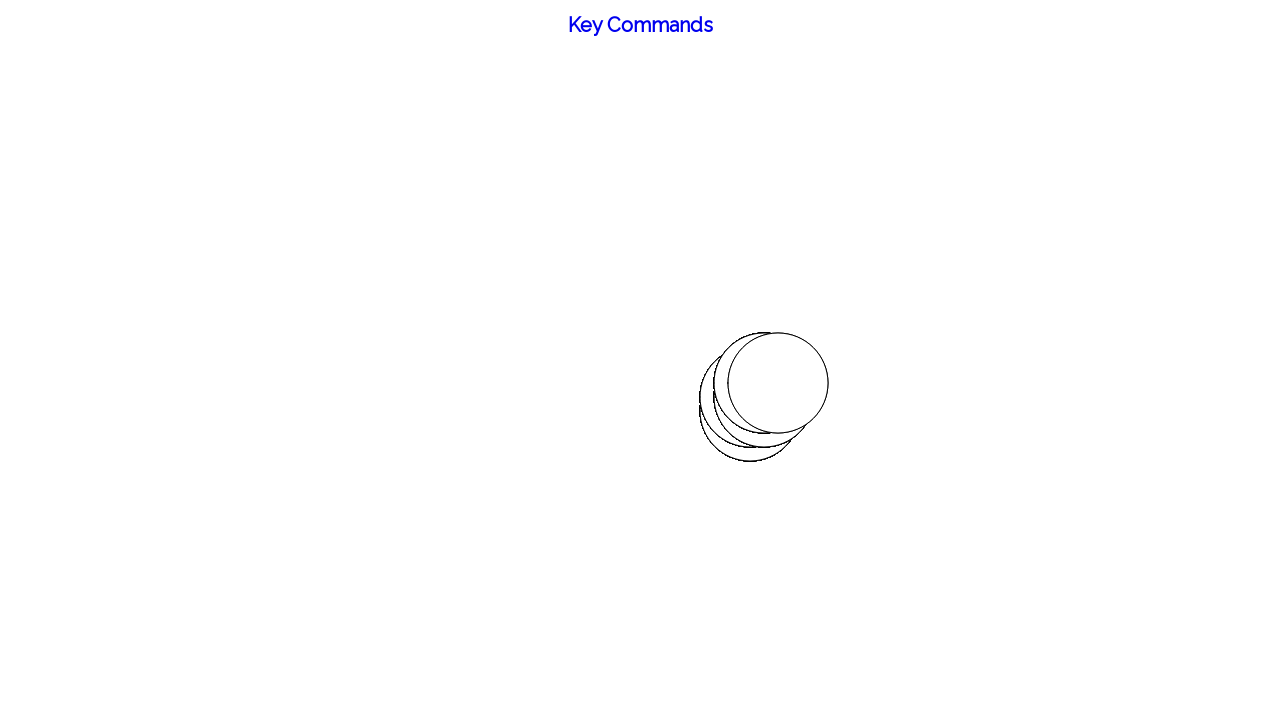

Waited 100ms after moving right
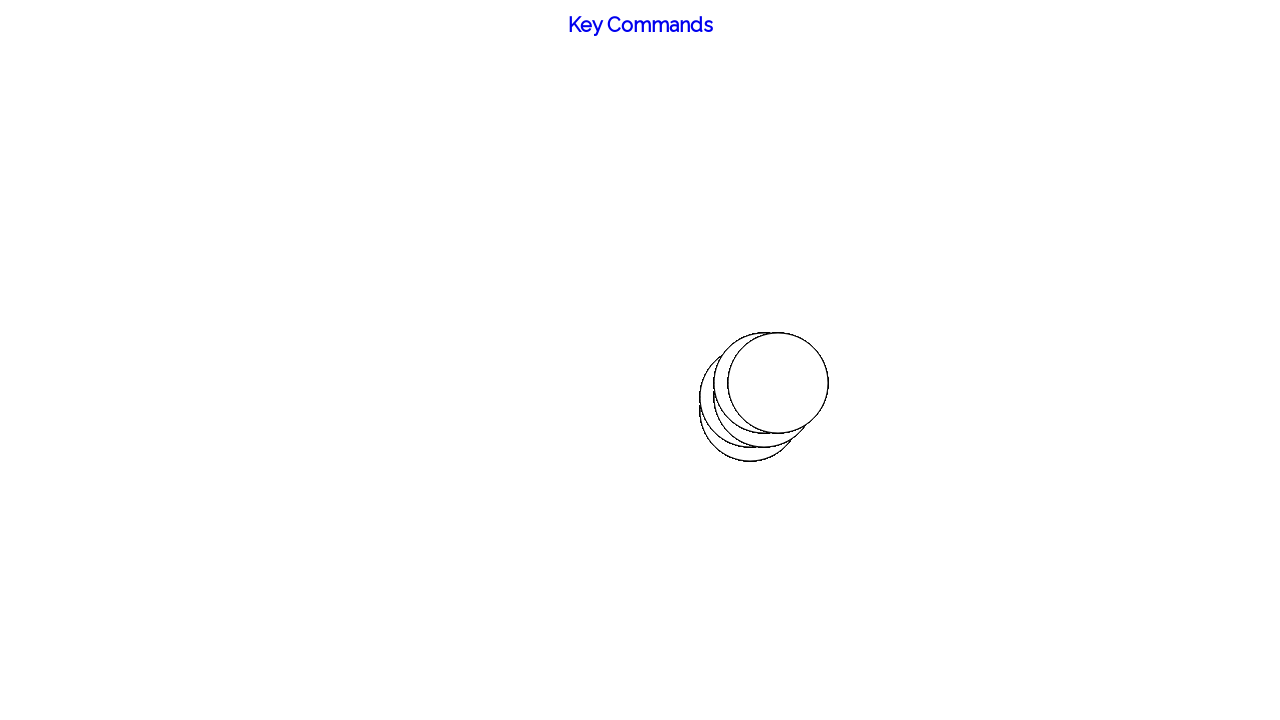

Pressed ArrowUp to move cursor up
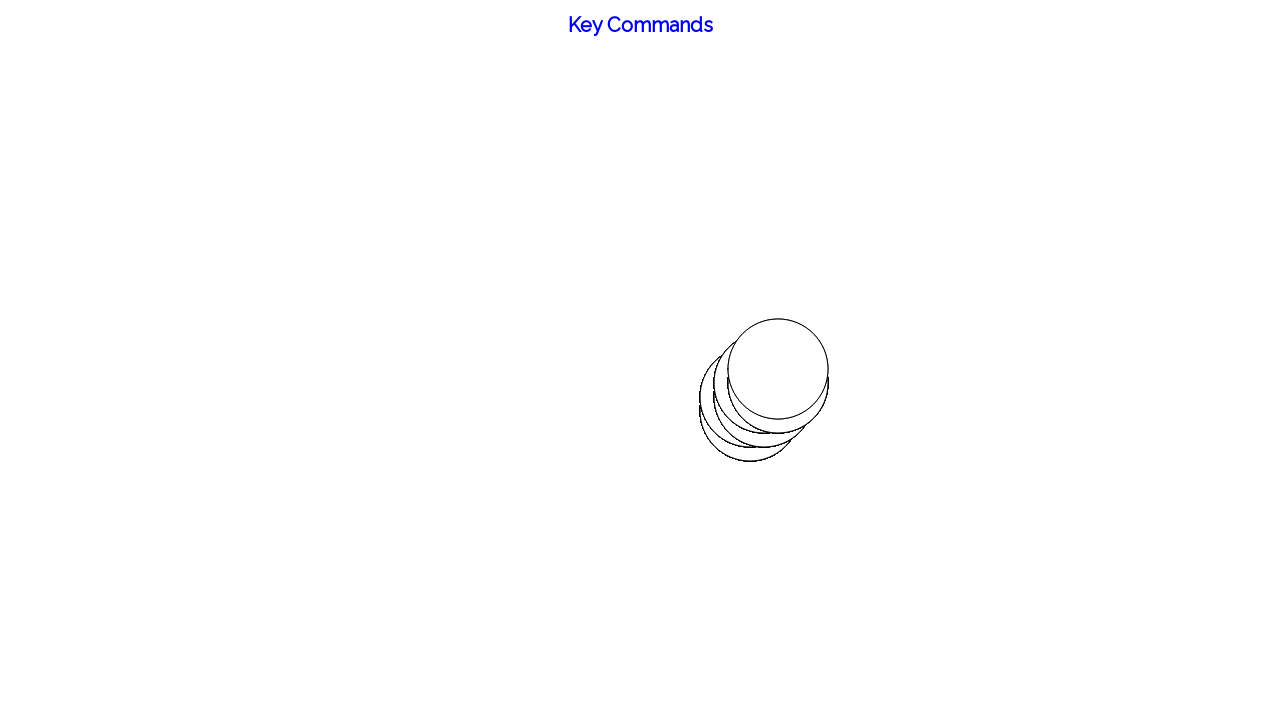

Waited 200ms after moving up
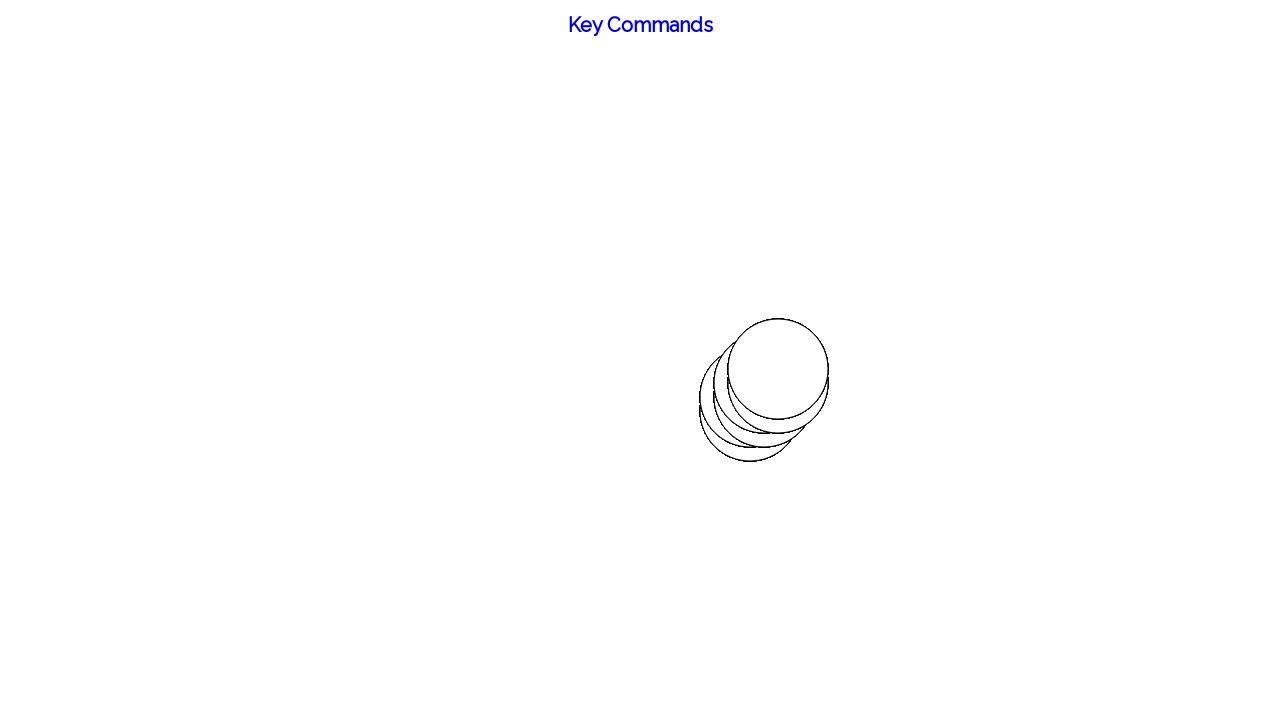

Pressed ArrowRight to move cursor right
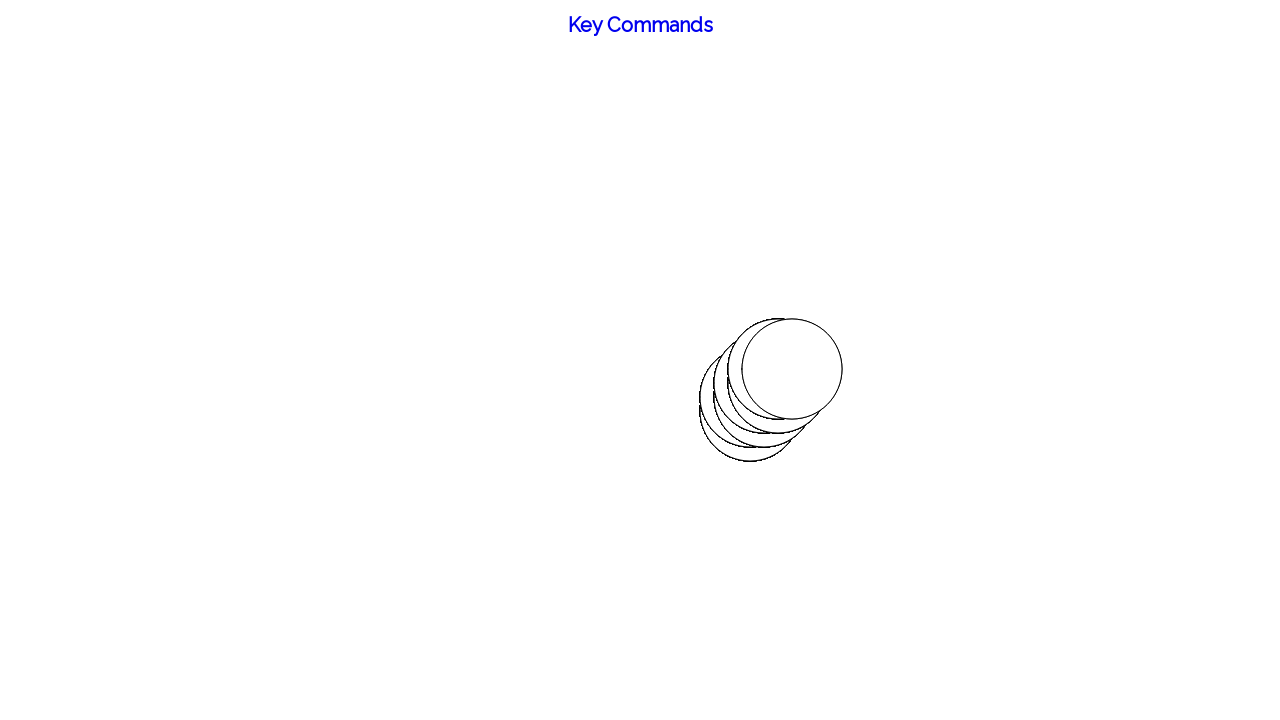

Waited 100ms after moving right
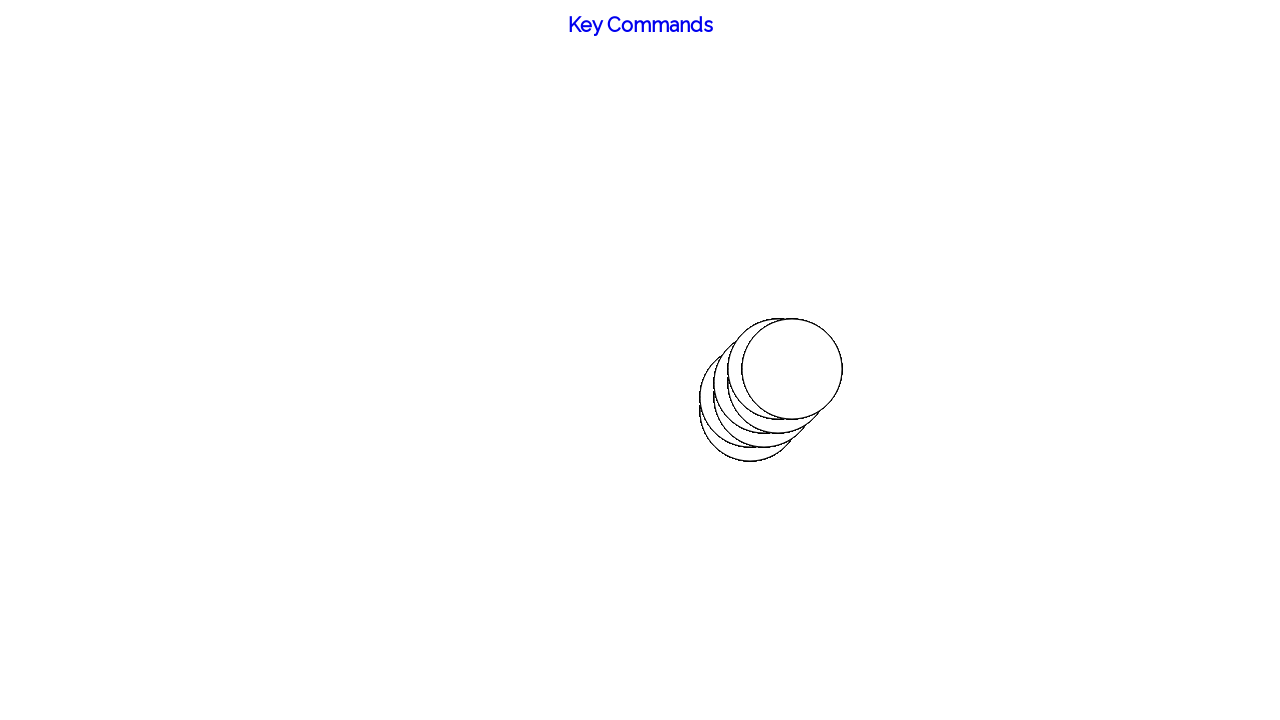

Pressed ArrowUp to move cursor up
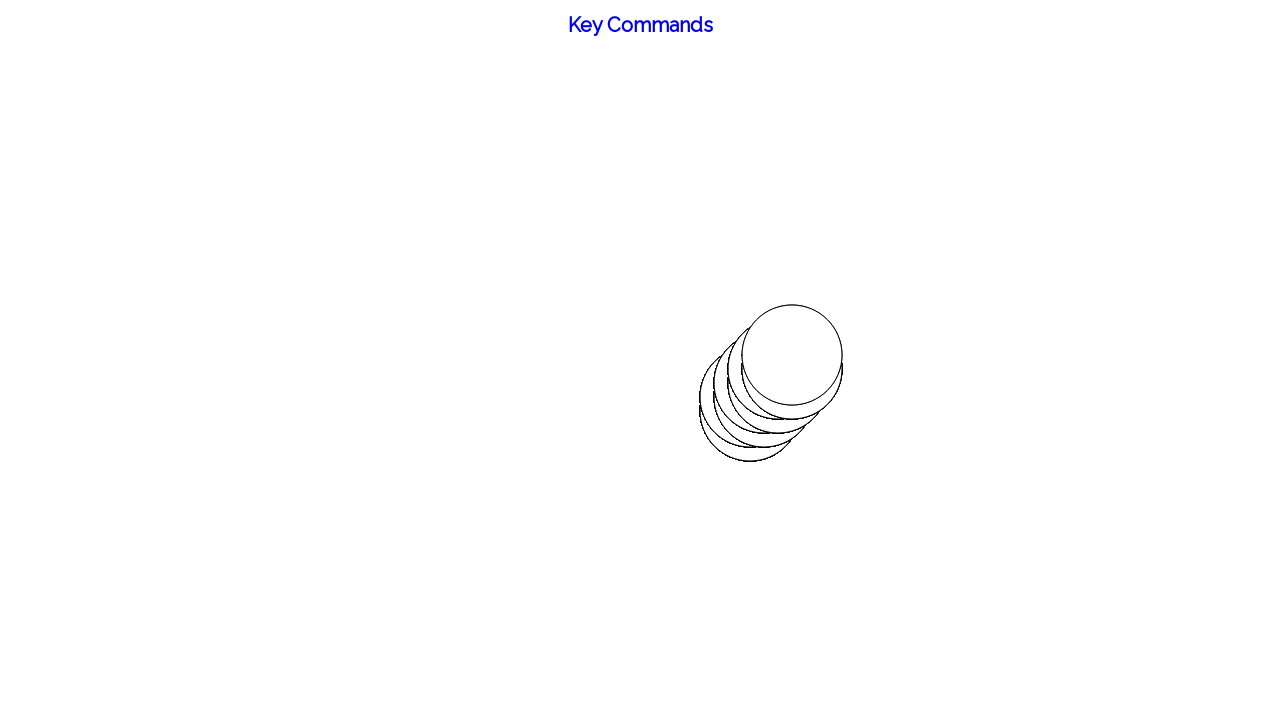

Waited 200ms after moving up
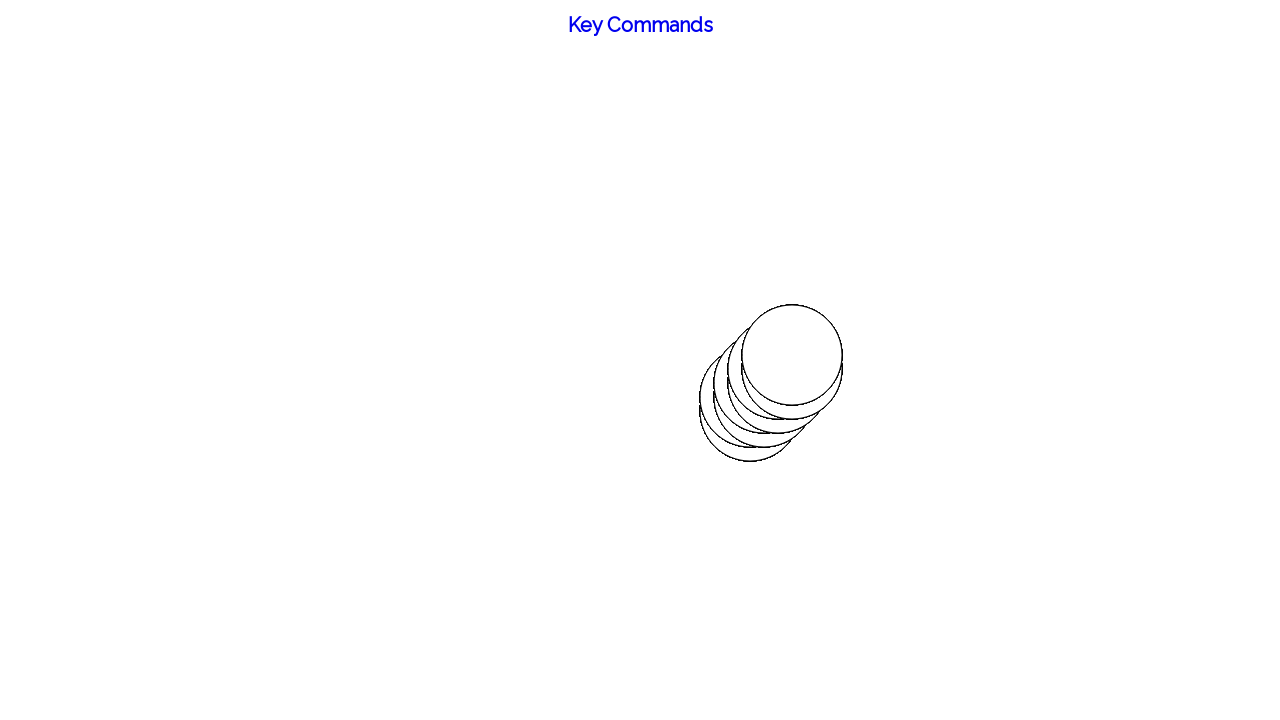

Pressed ArrowRight to move cursor right
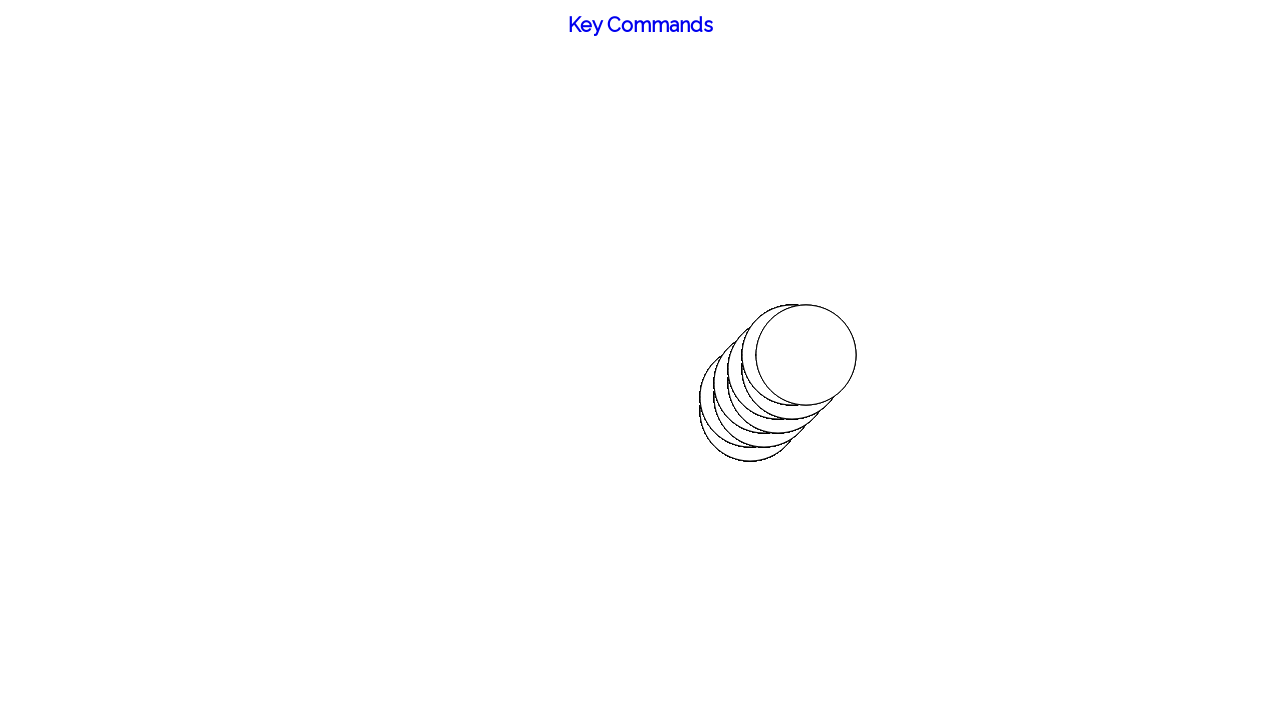

Waited 100ms after moving right
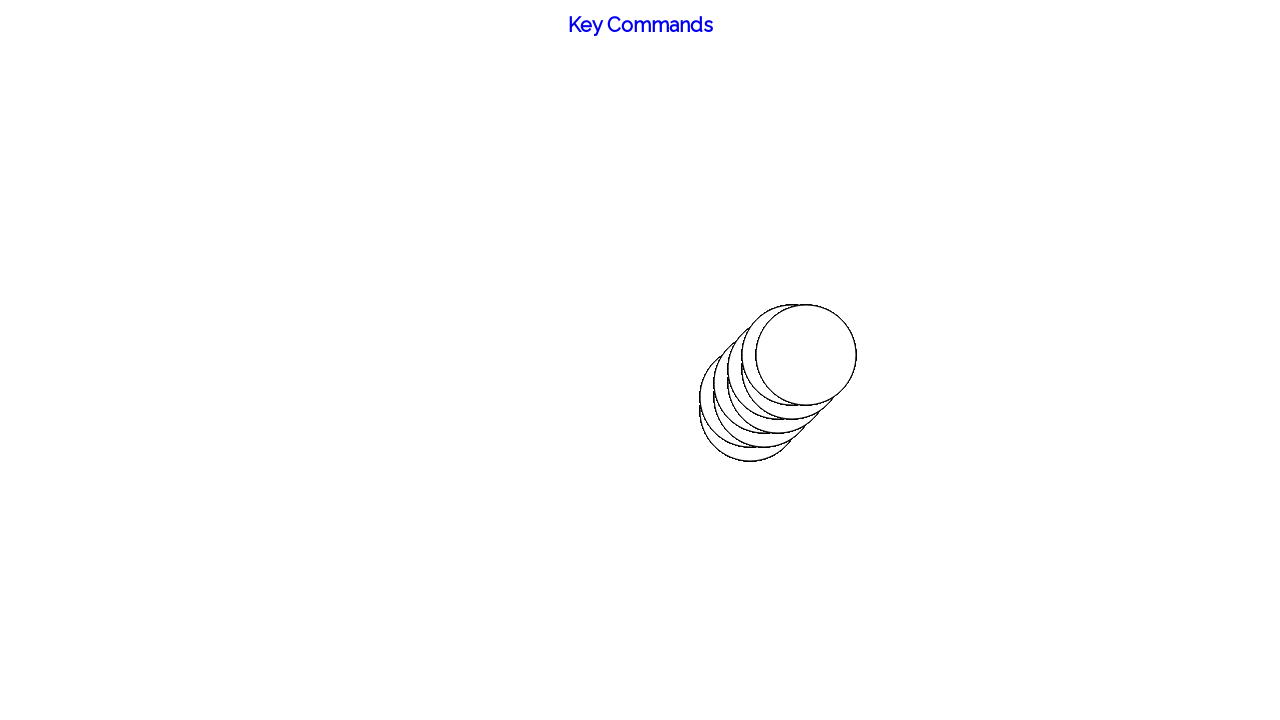

Pressed ArrowUp to move cursor up
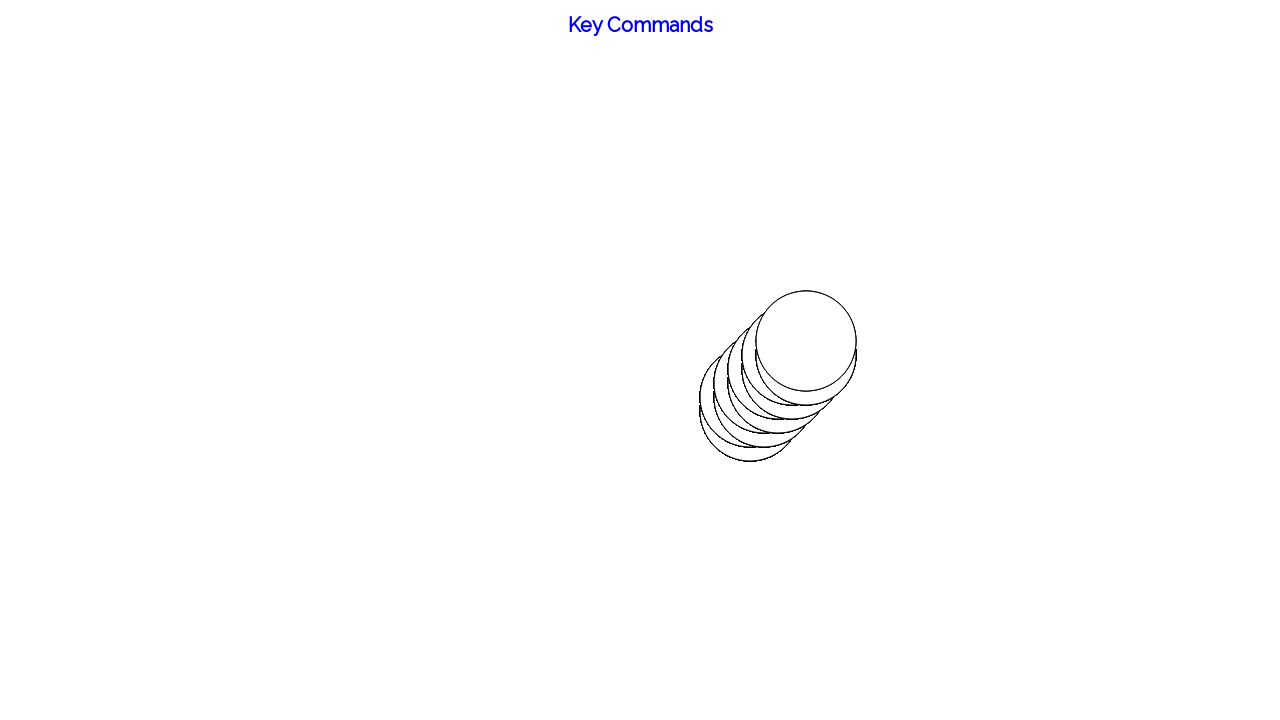

Waited 200ms after moving up
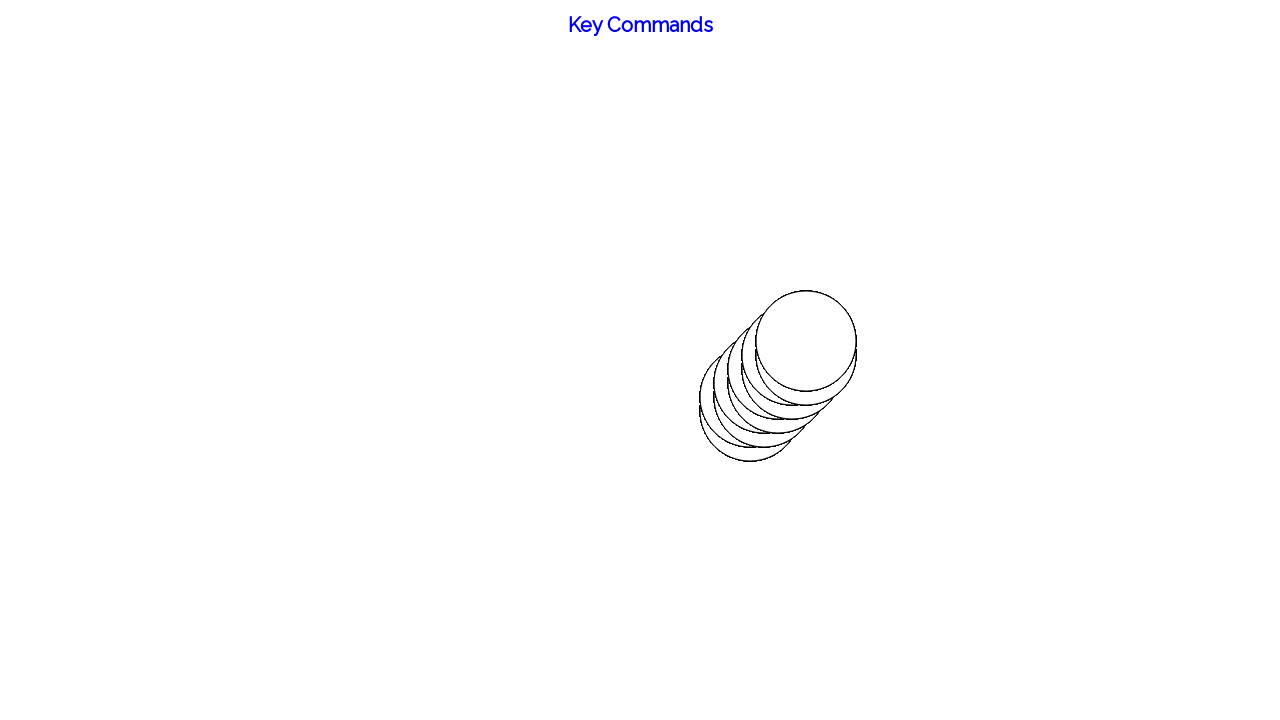

Pressed ArrowRight to move cursor right
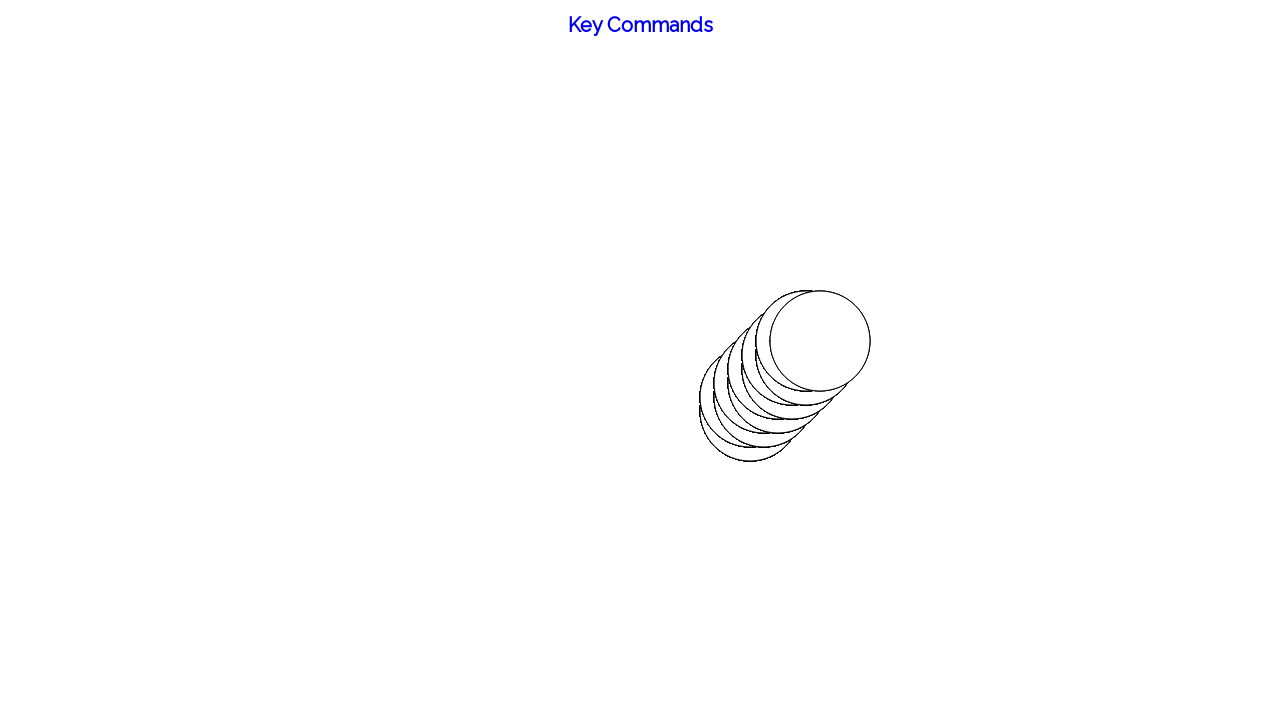

Waited 100ms after moving right
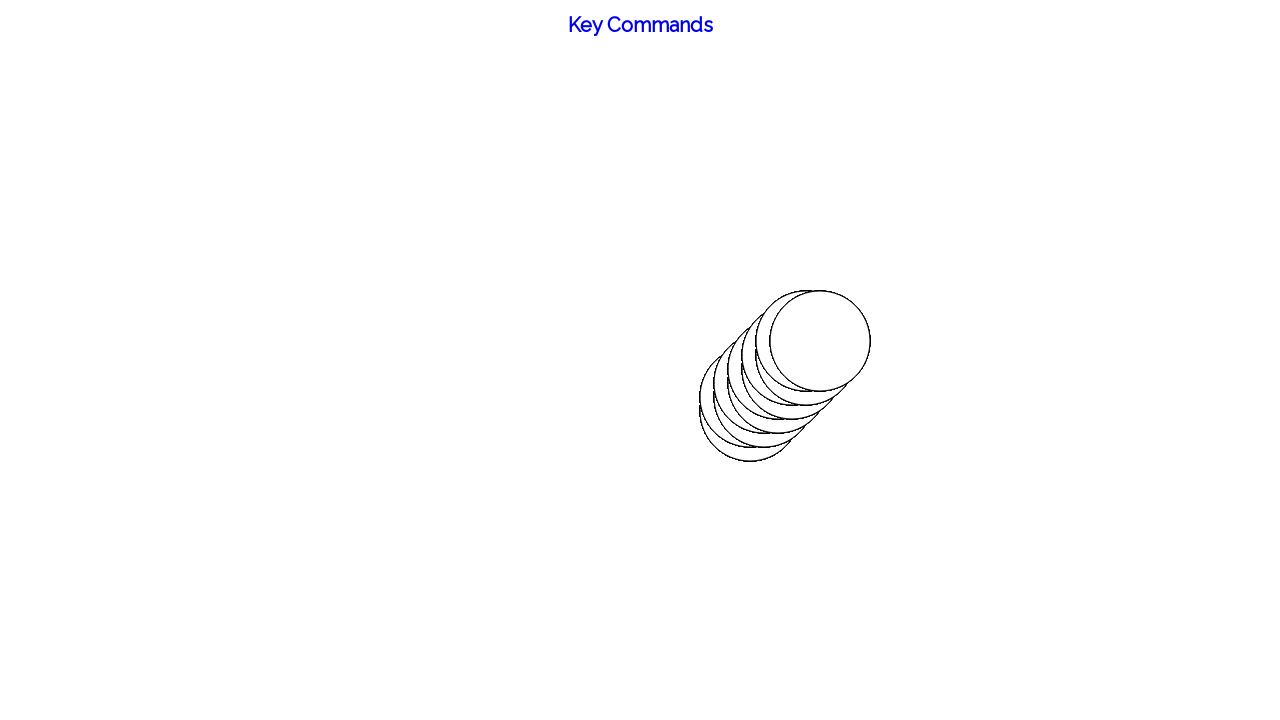

Pressed ArrowUp to move cursor up
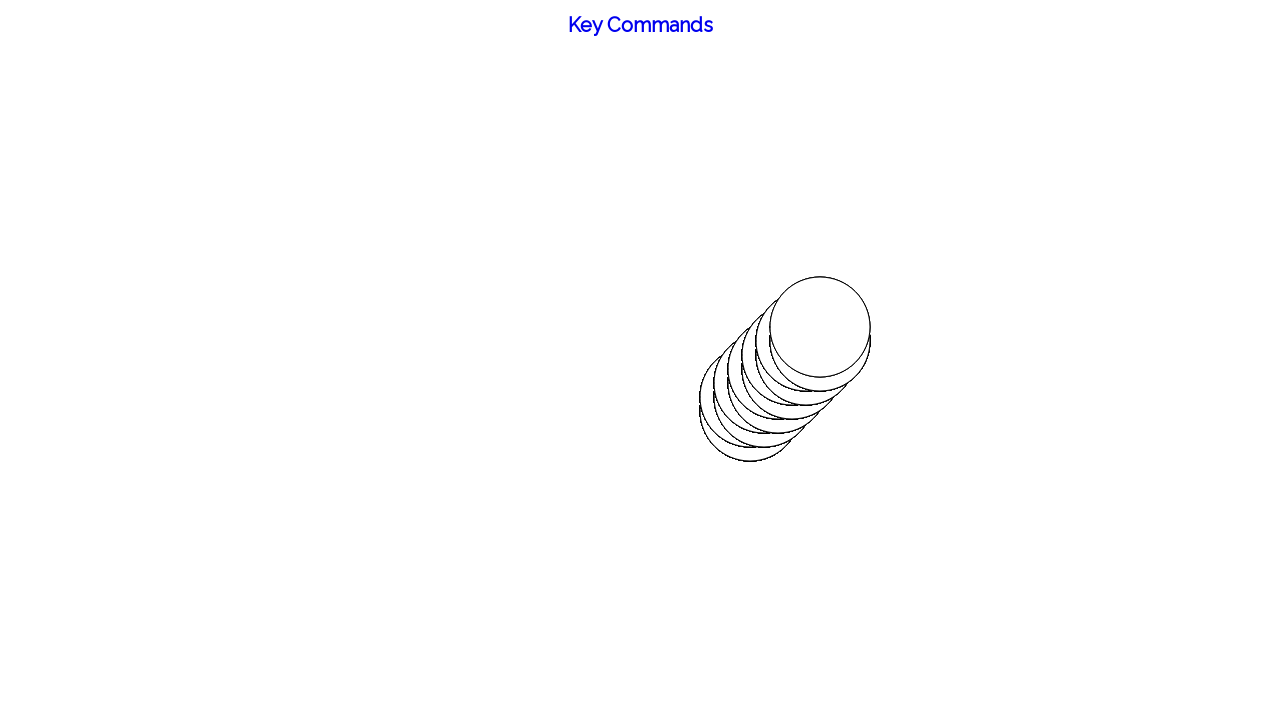

Waited 200ms after moving up
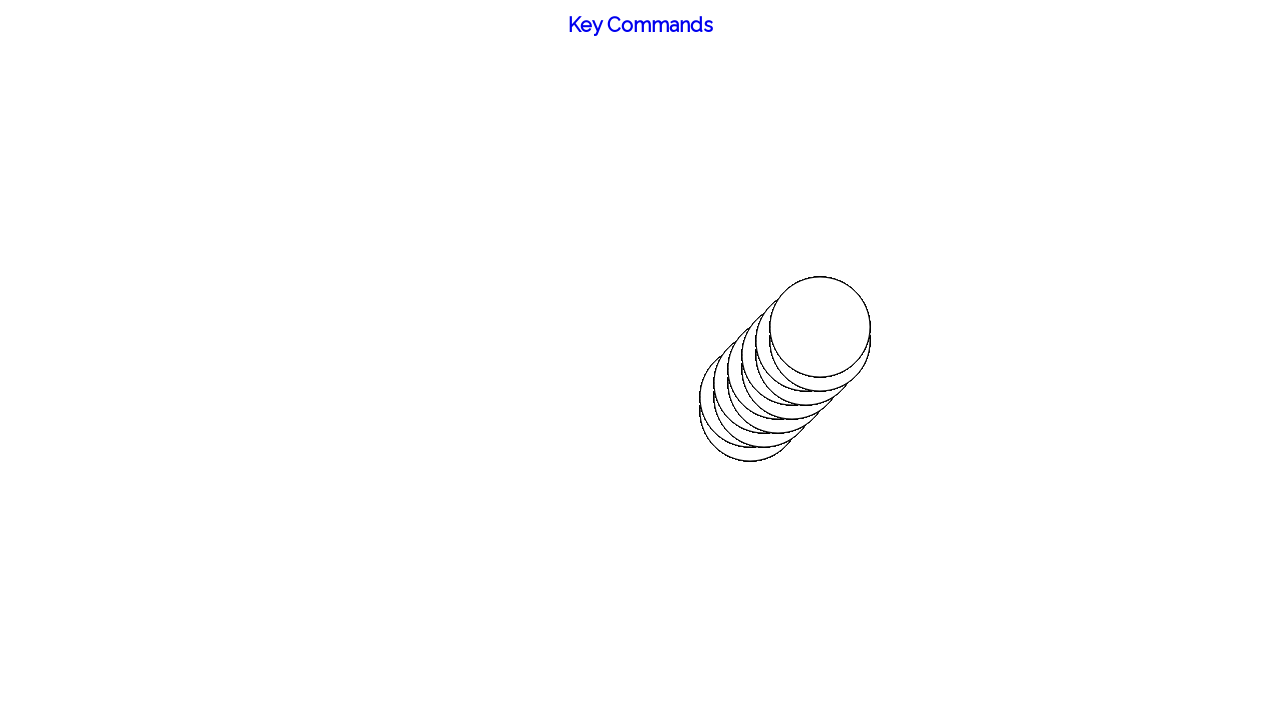

Pressed ArrowRight to move cursor right
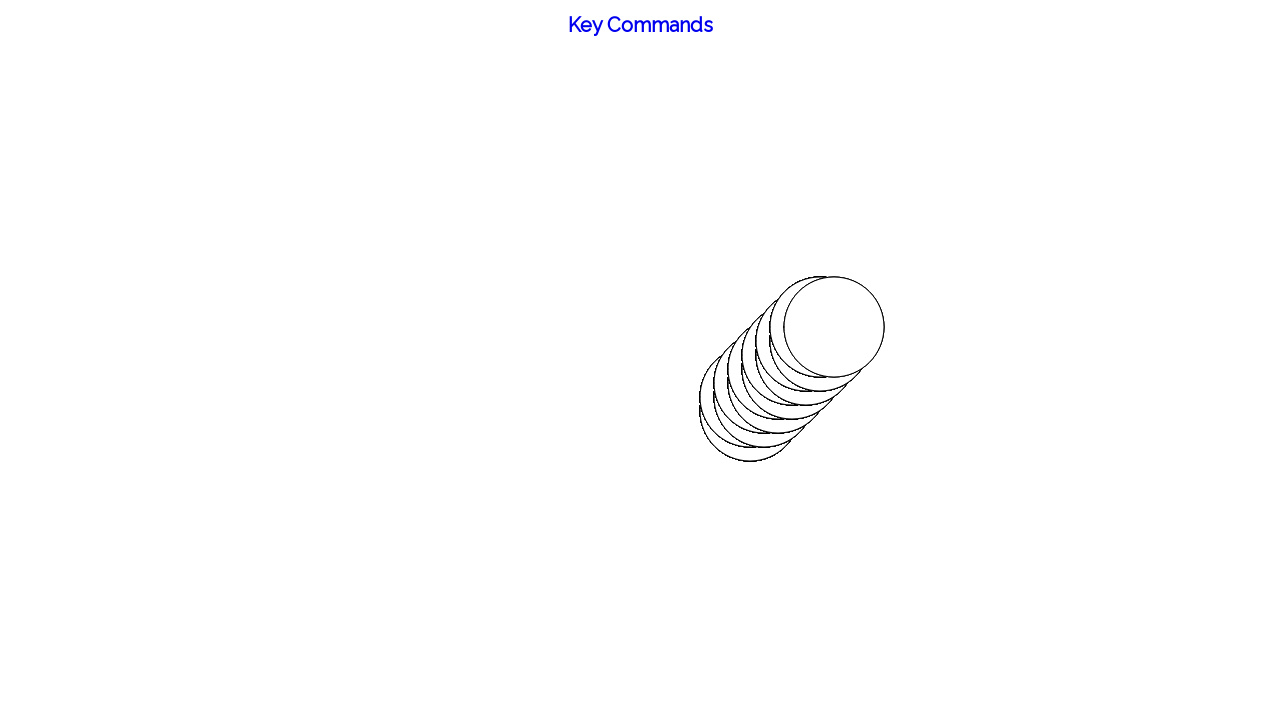

Waited 100ms after moving right
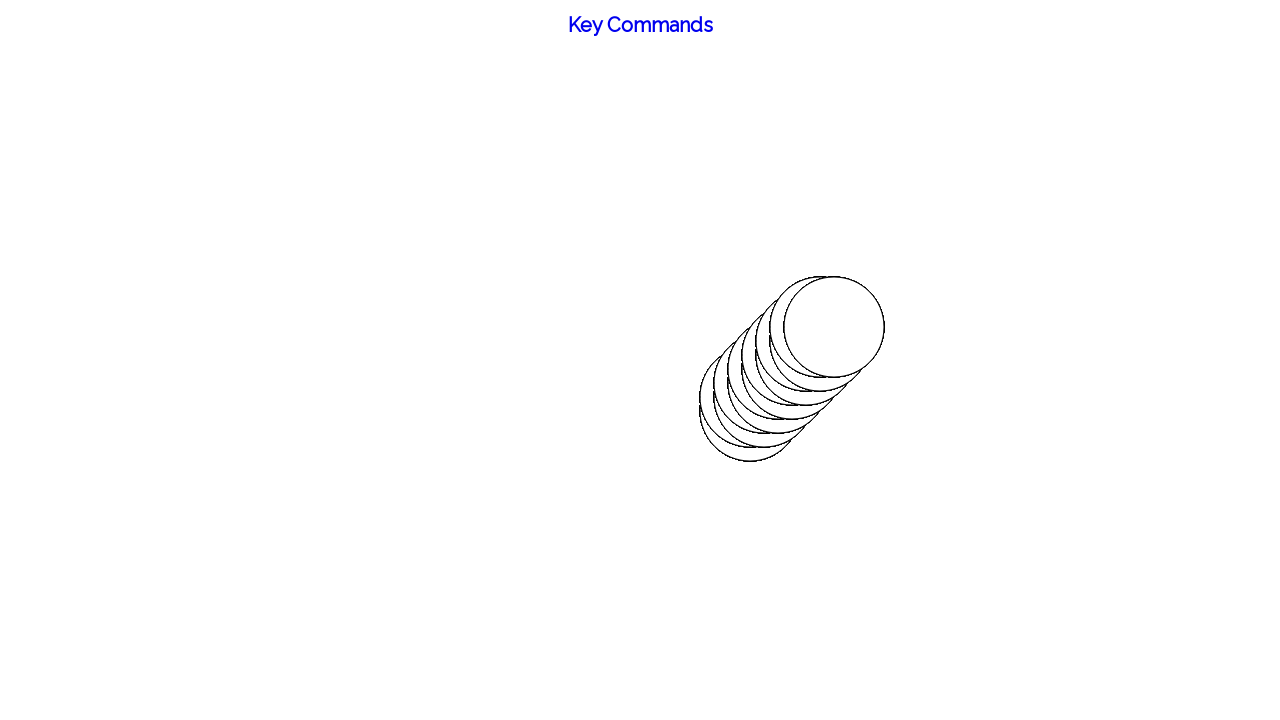

Pressed ArrowUp to move cursor up
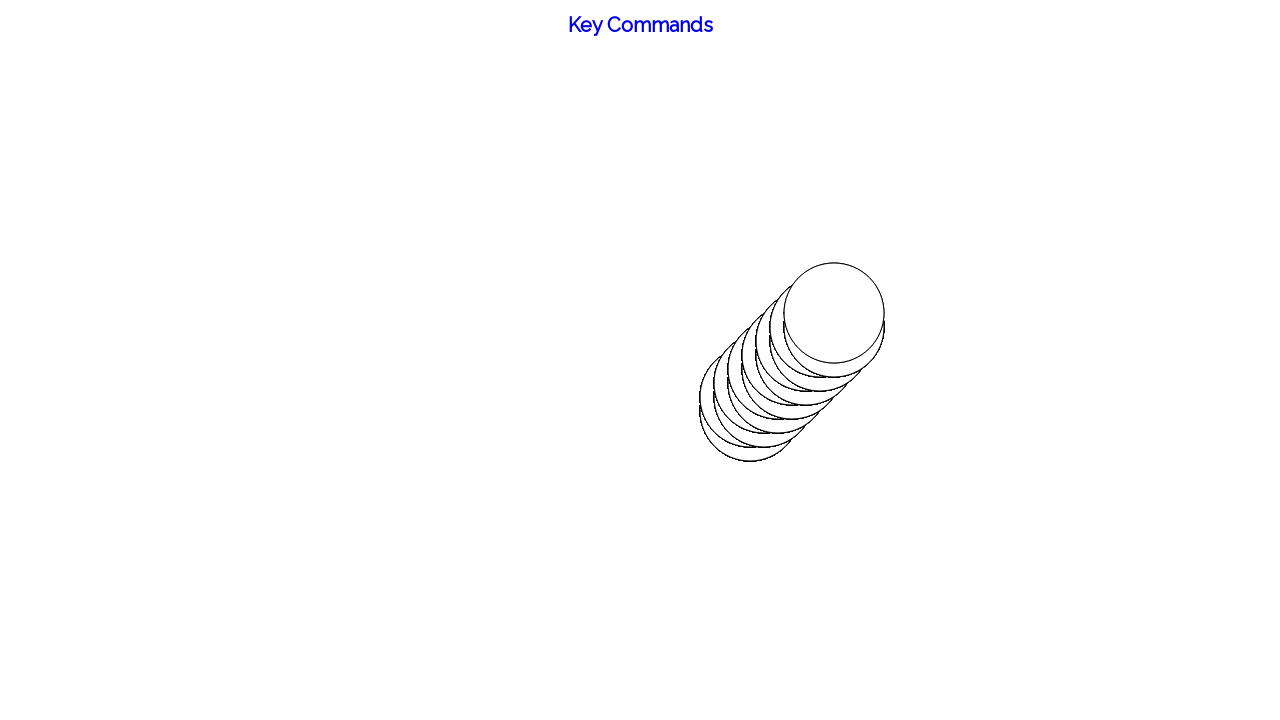

Waited 200ms after moving up
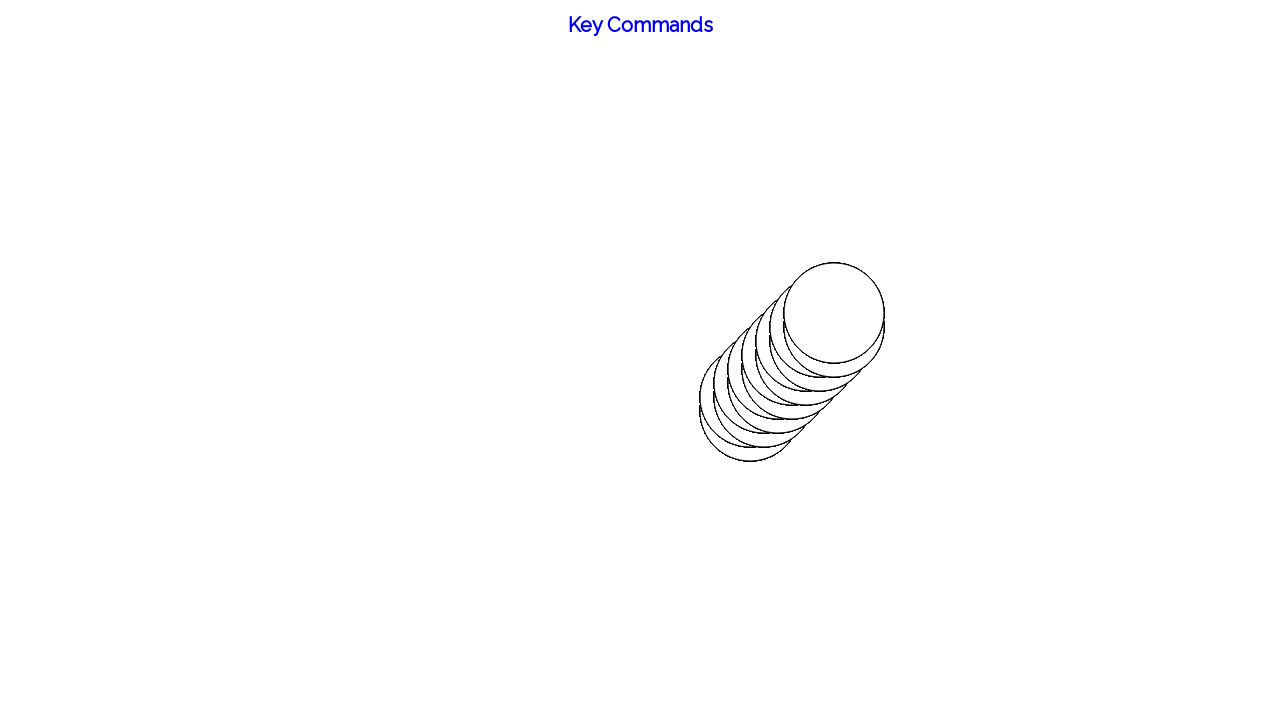

Pressed ArrowRight to move cursor right
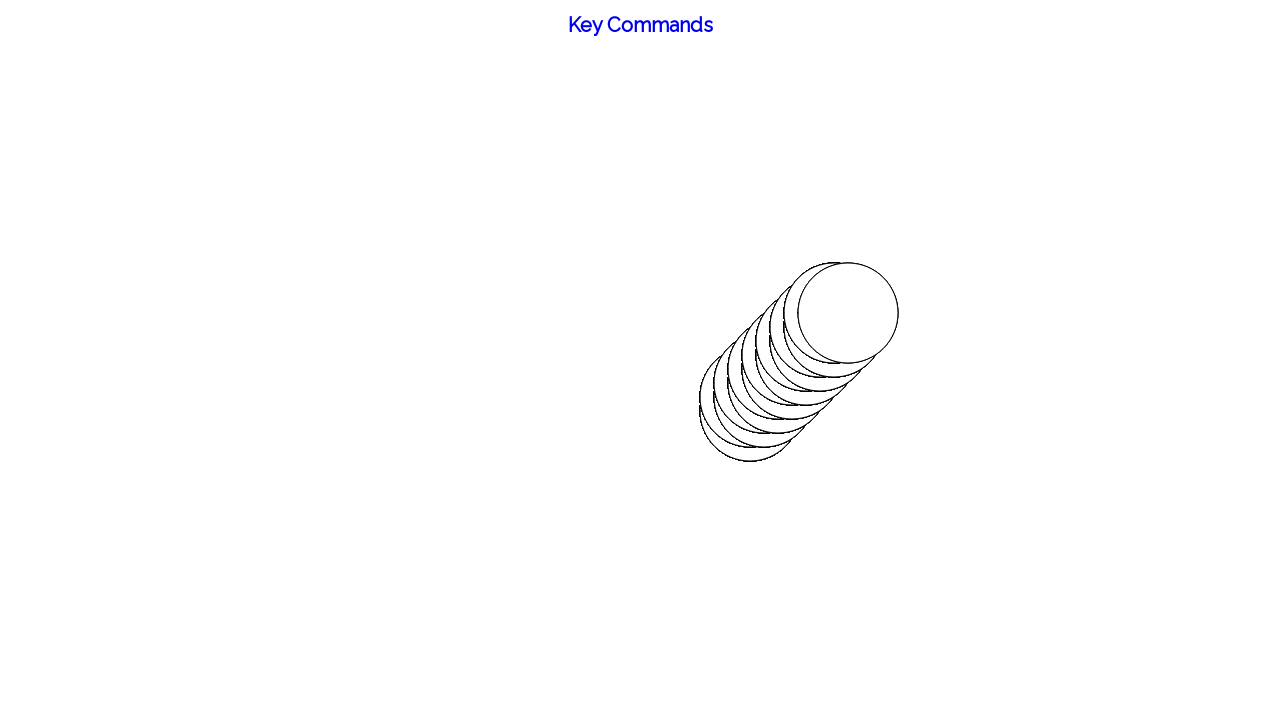

Waited 100ms after moving right
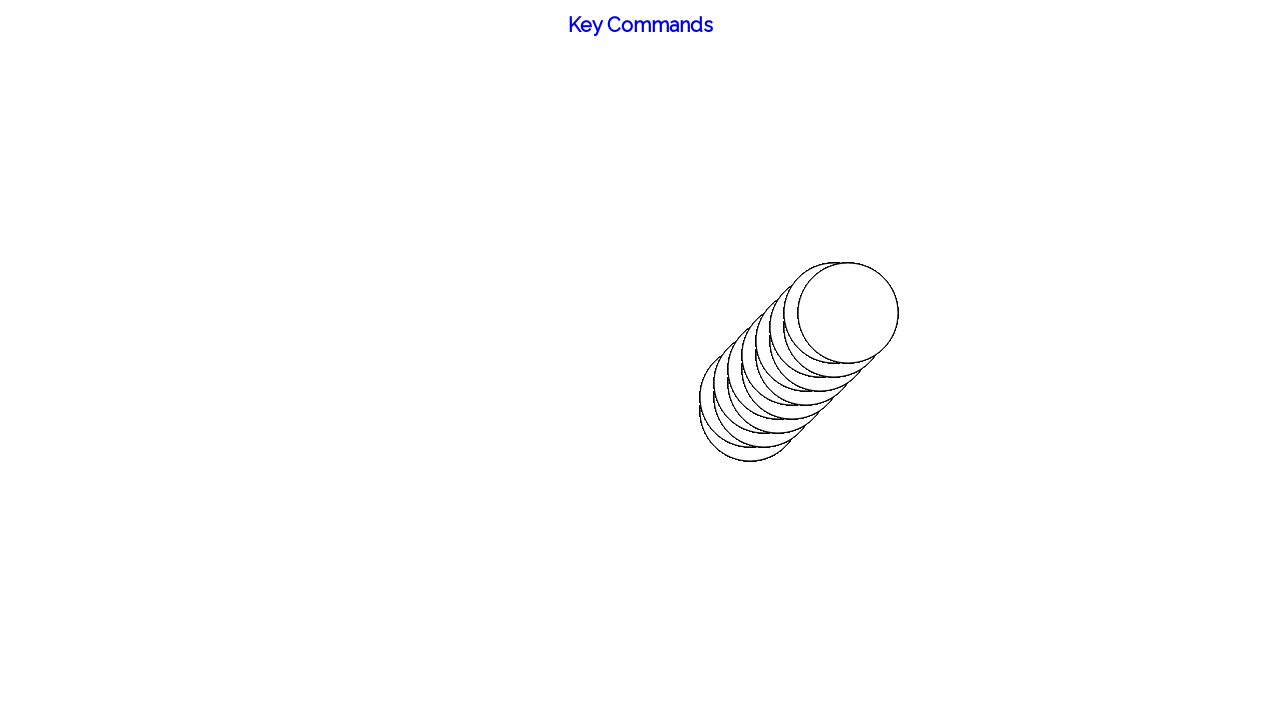

Pressed ArrowUp to move cursor up
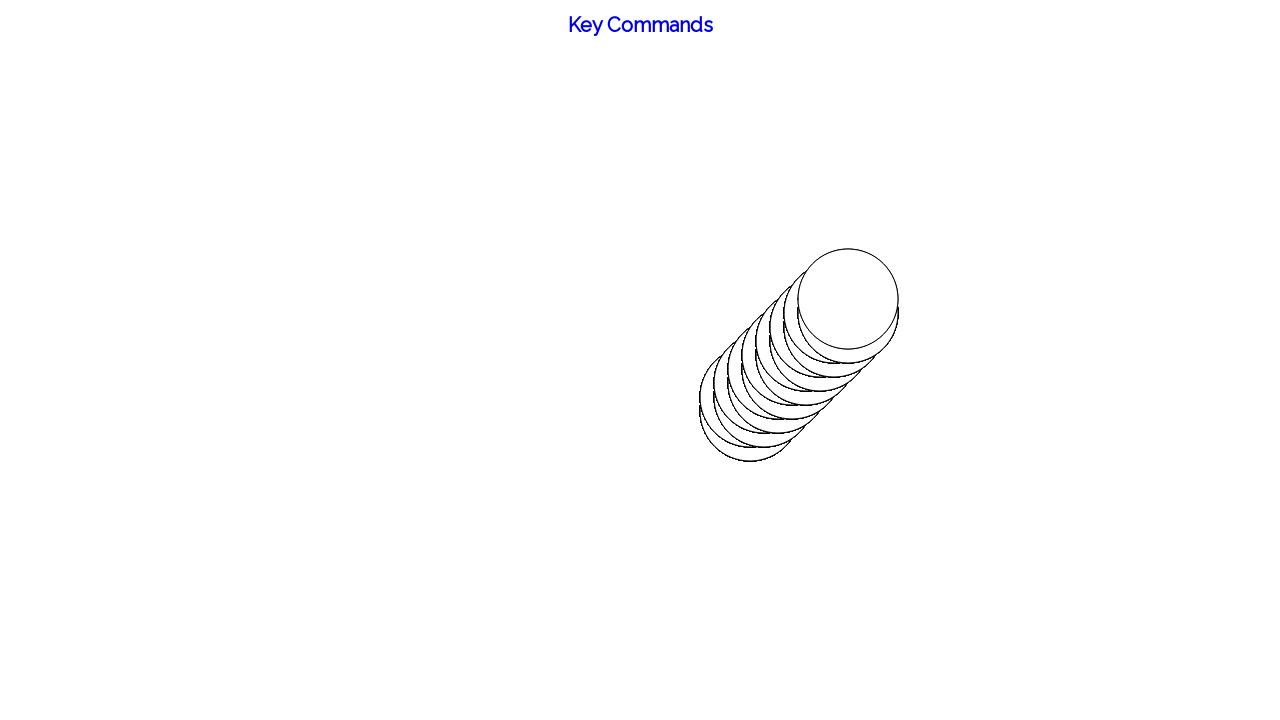

Waited 200ms after moving up
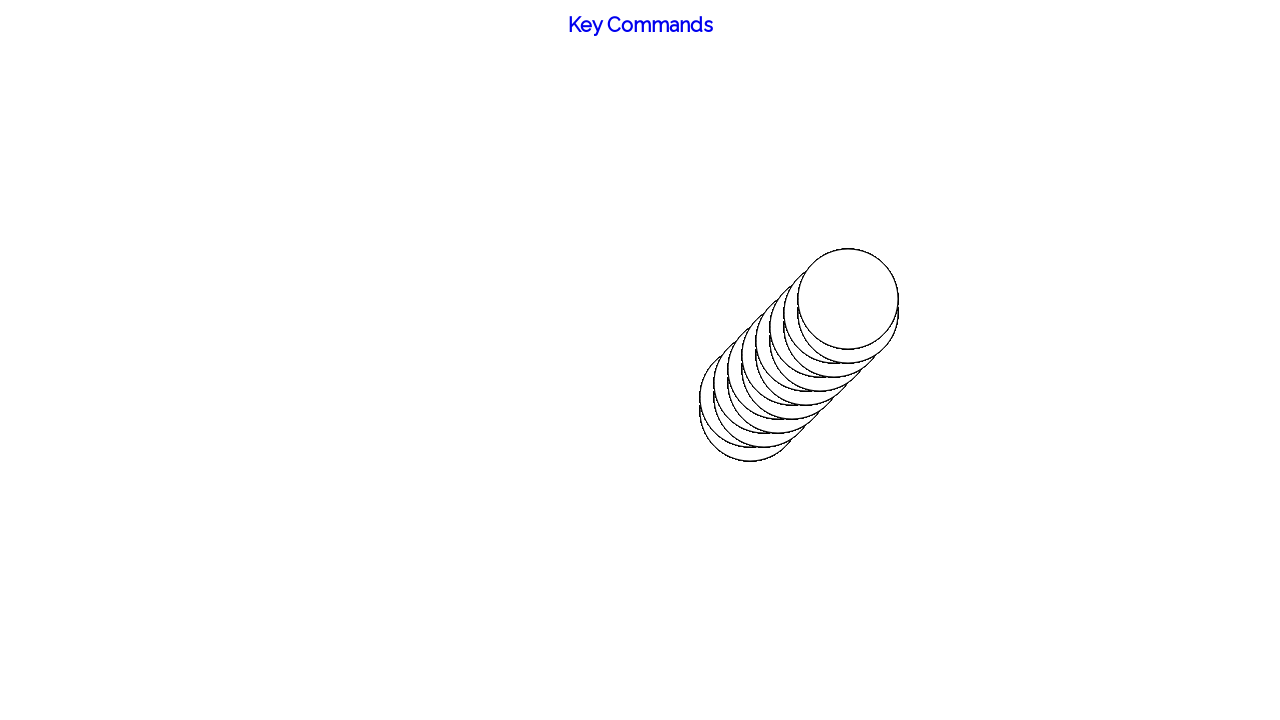

Pressed ArrowRight to move cursor right
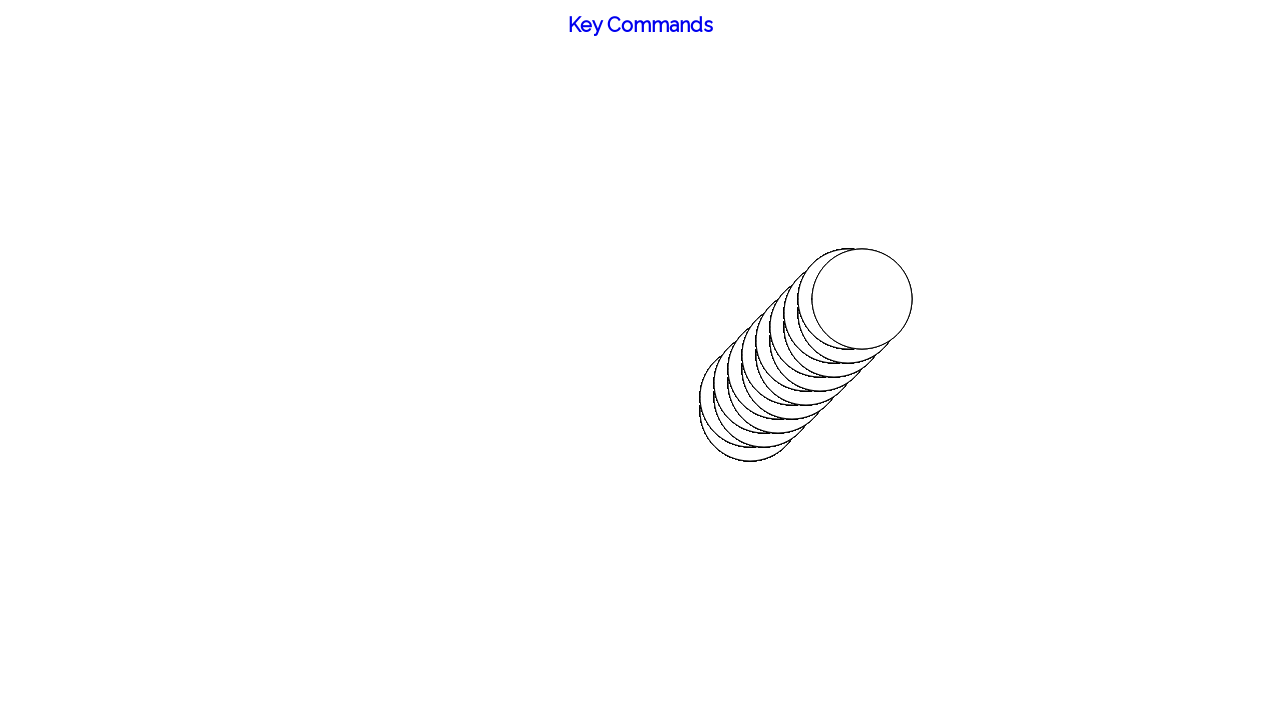

Waited 100ms after moving right
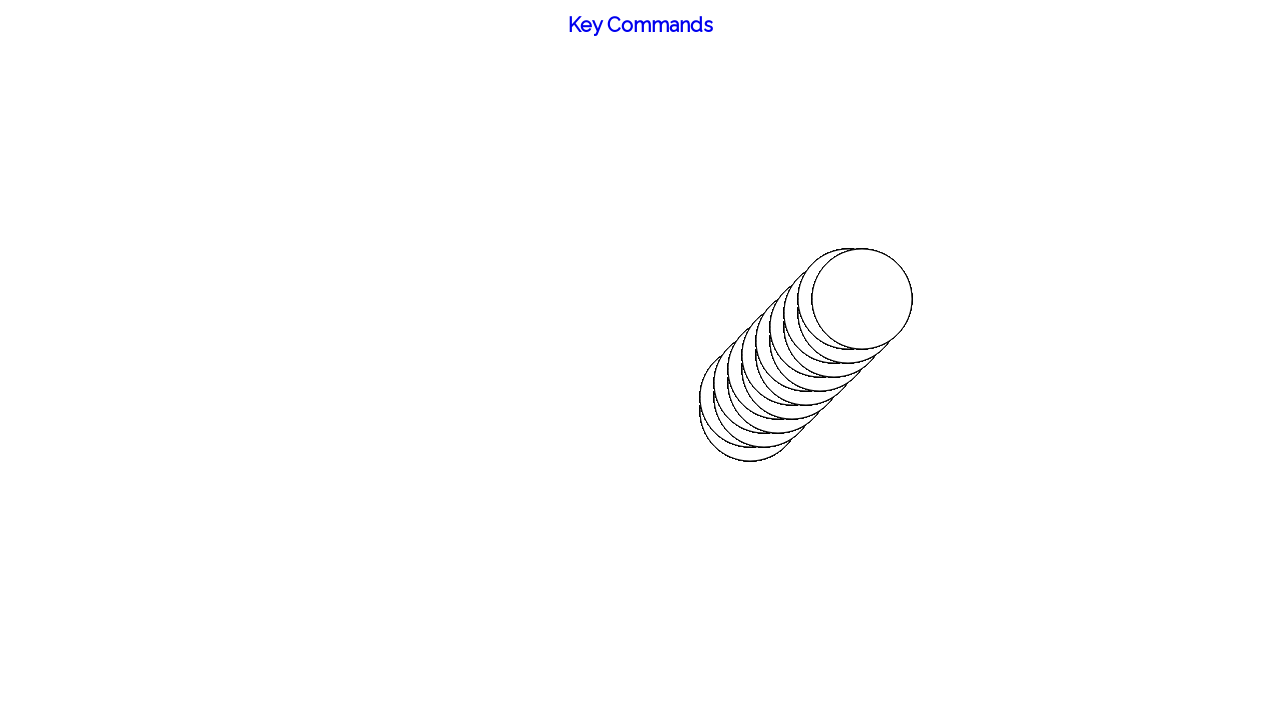

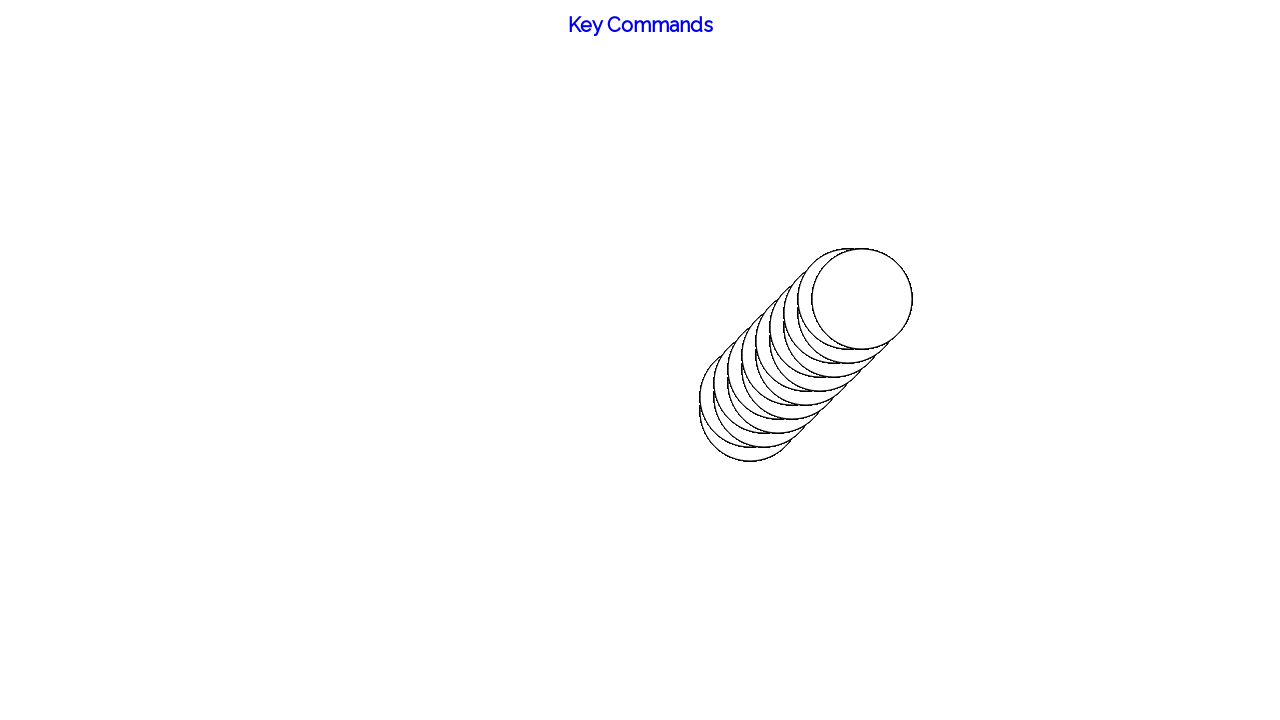